Automates the RPA Challenge website by clicking start and filling out multiple form submissions with different sets of personal information

Starting URL: https://rpachallenge.com/

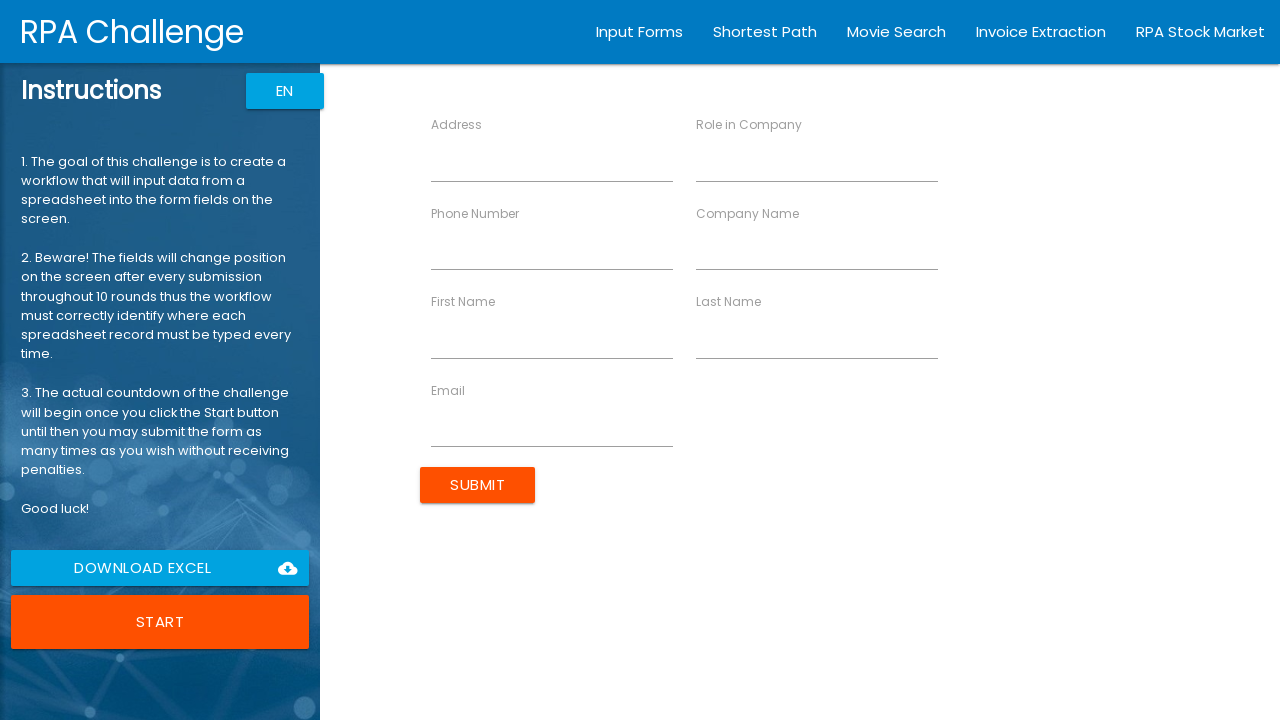

Clicked Start button to begin the RPA Challenge at (160, 622) on button:has-text('Start')
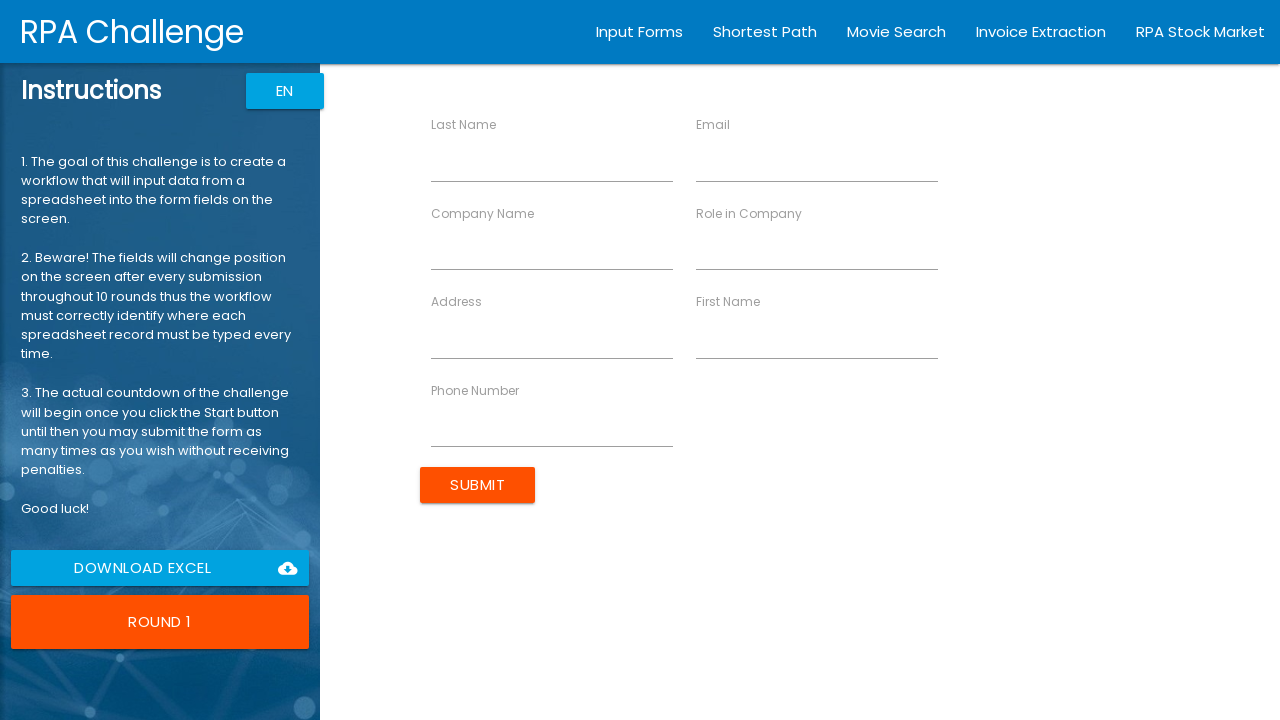

Filled first name field with 'John' on input[ng-reflect-name='labelFirstName']
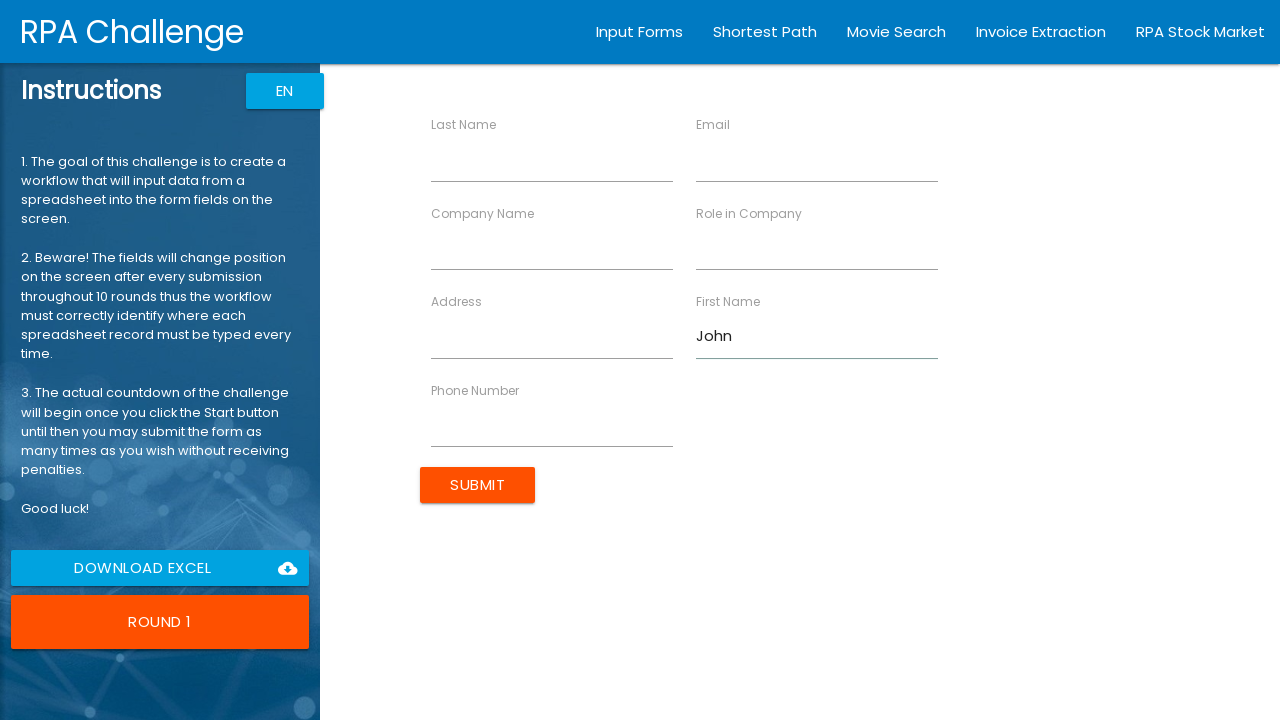

Filled last name field with 'Smith' on input[ng-reflect-name='labelLastName']
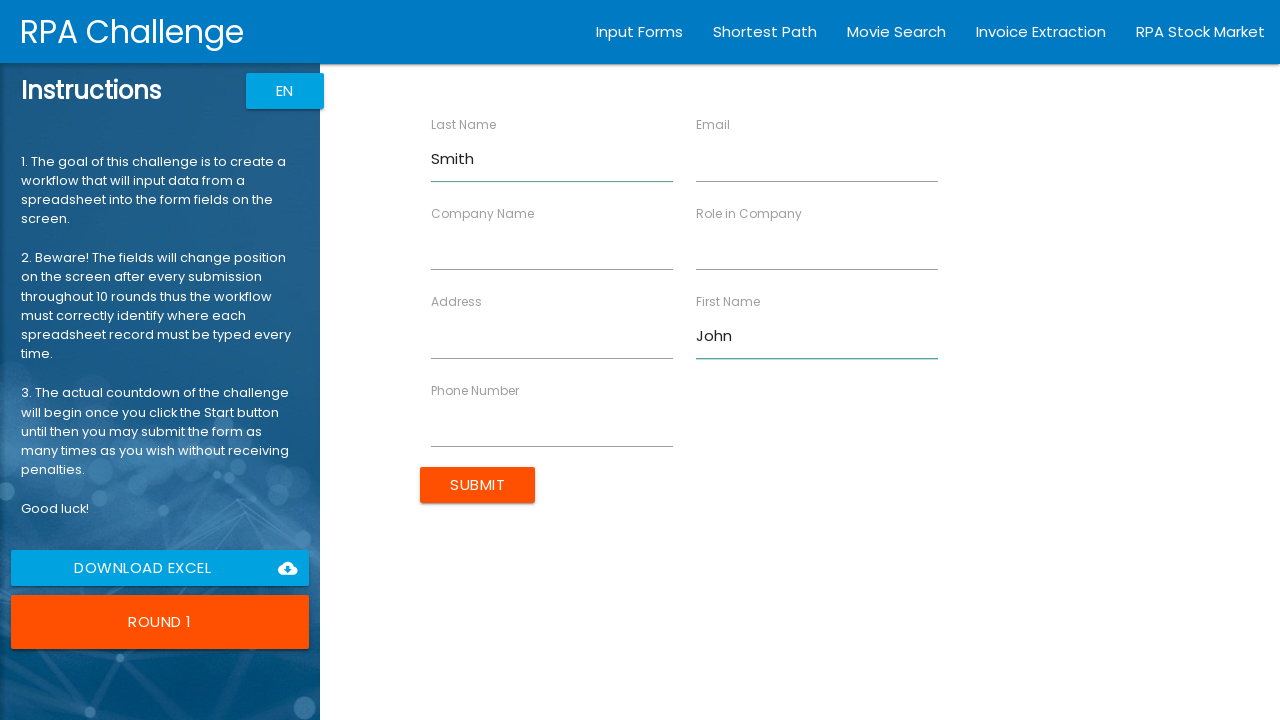

Filled company name field with 'Tech Corp' on input[ng-reflect-name='labelCompanyName']
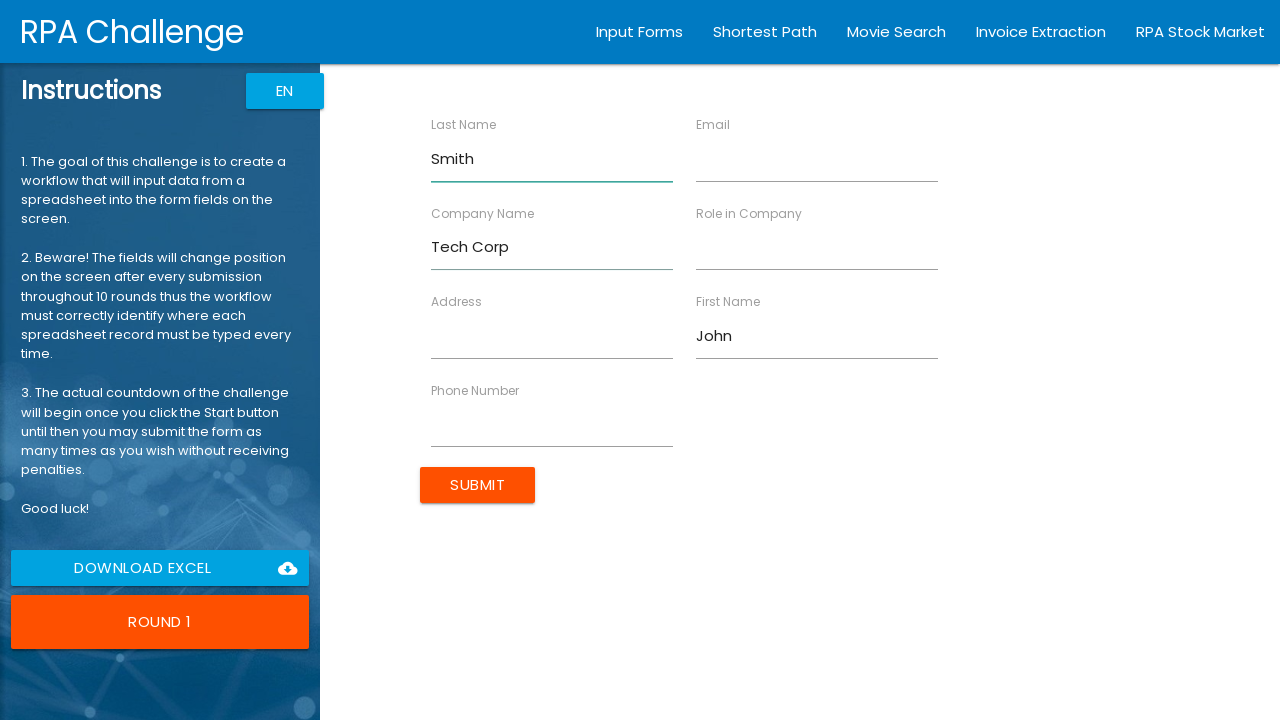

Filled role field with 'Software Engineer' on input[ng-reflect-name='labelRole']
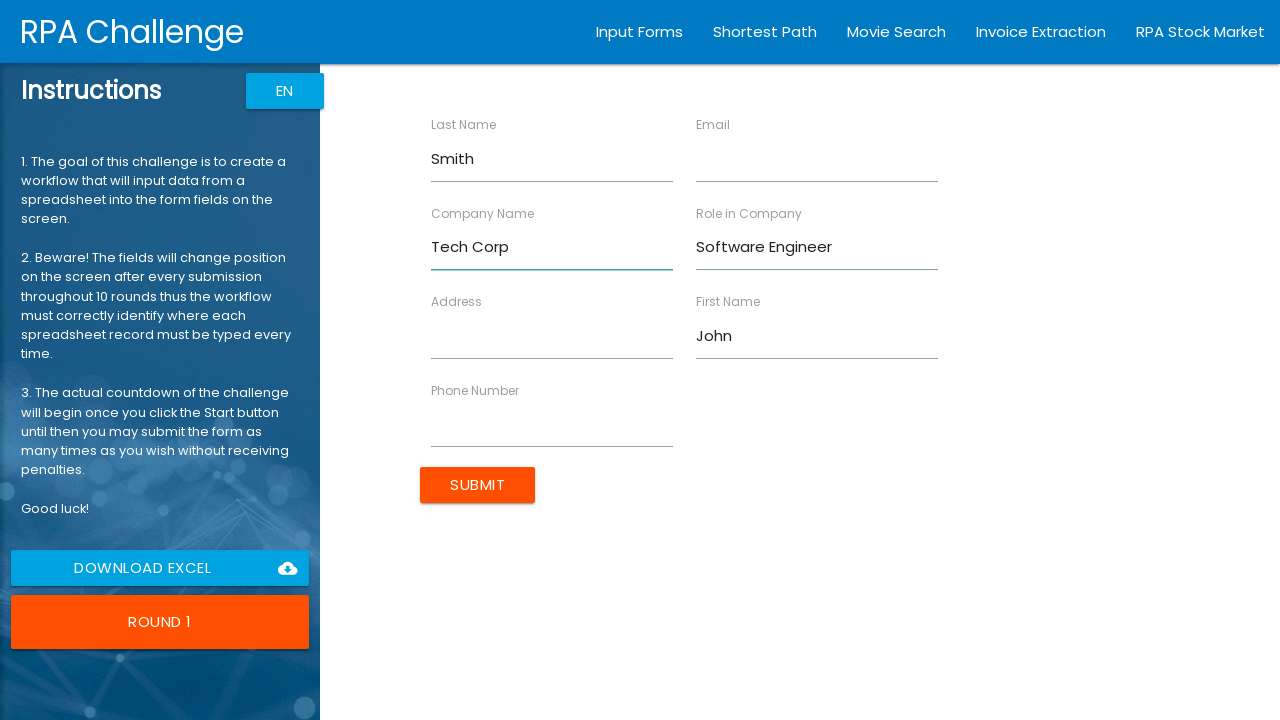

Filled address field with '123 Main St, New York, NY 10001' on input[ng-reflect-name='labelAddress']
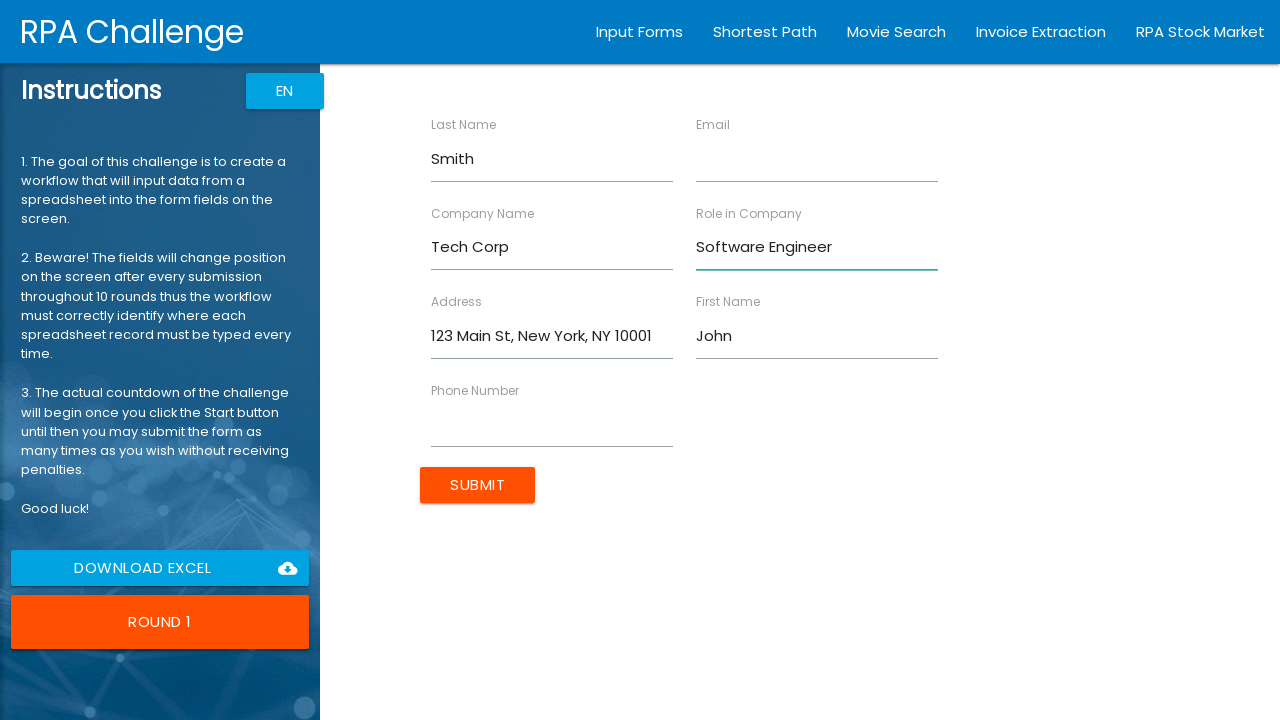

Filled email field with 'john.smith@techcorp.com' on input[ng-reflect-name='labelEmail']
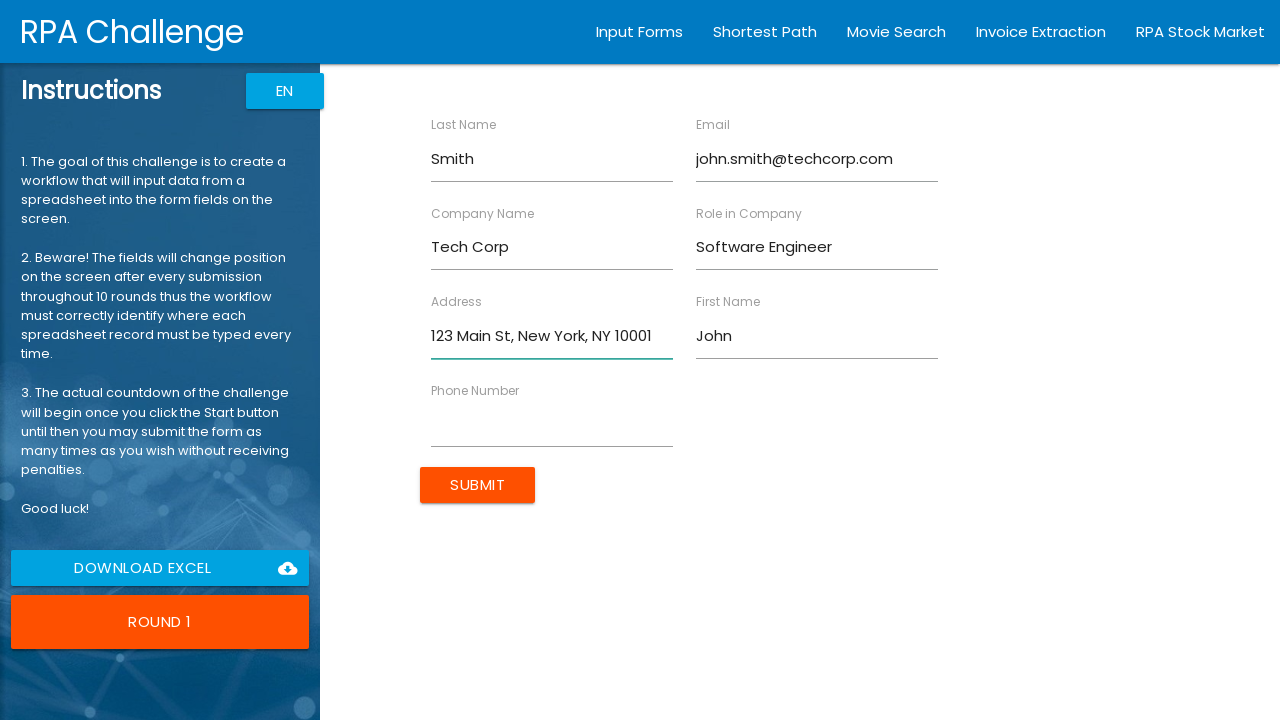

Filled phone number field with '555-0101' on input[ng-reflect-name='labelPhone']
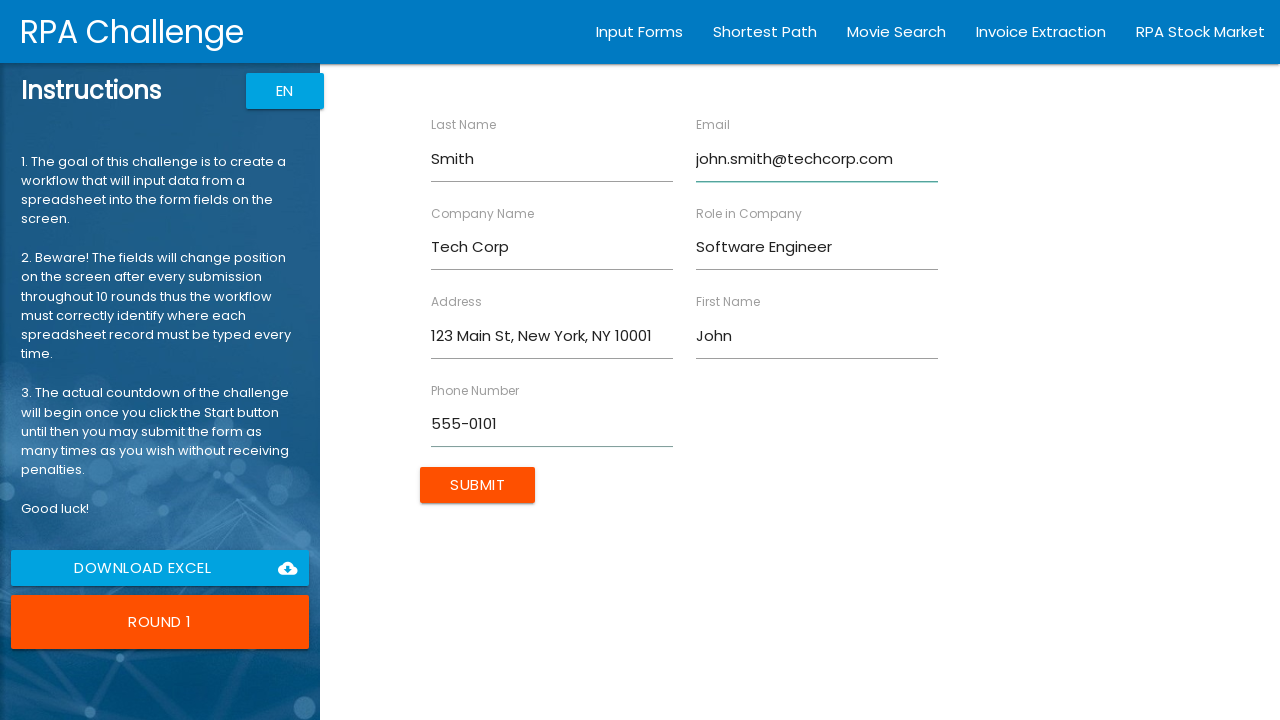

Submitted form for John Smith at (478, 485) on input[value='Submit']
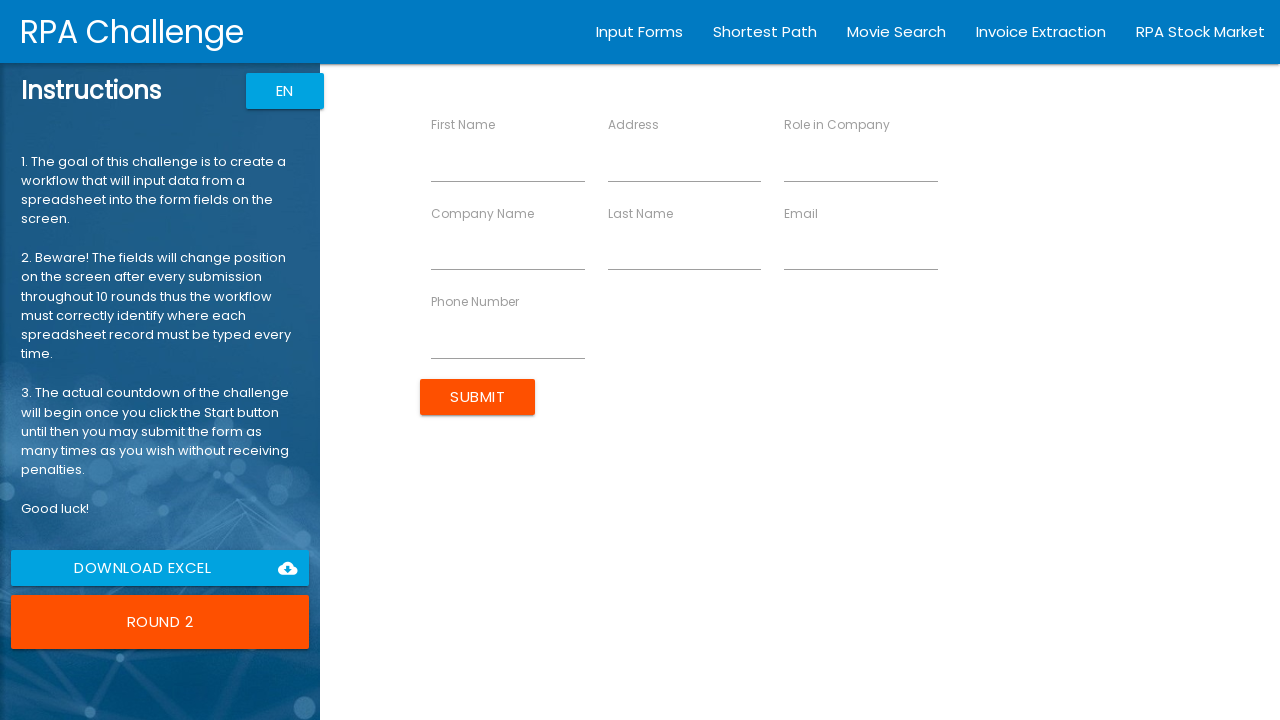

Filled first name field with 'Sarah' on input[ng-reflect-name='labelFirstName']
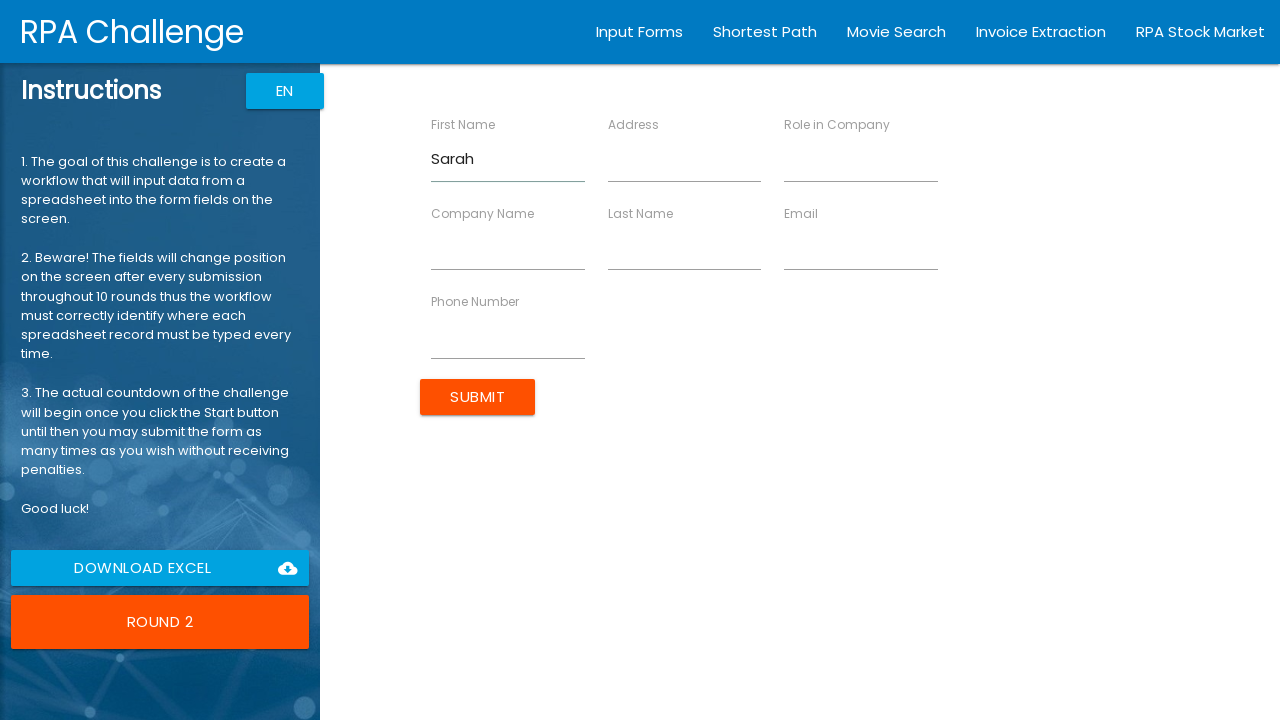

Filled last name field with 'Johnson' on input[ng-reflect-name='labelLastName']
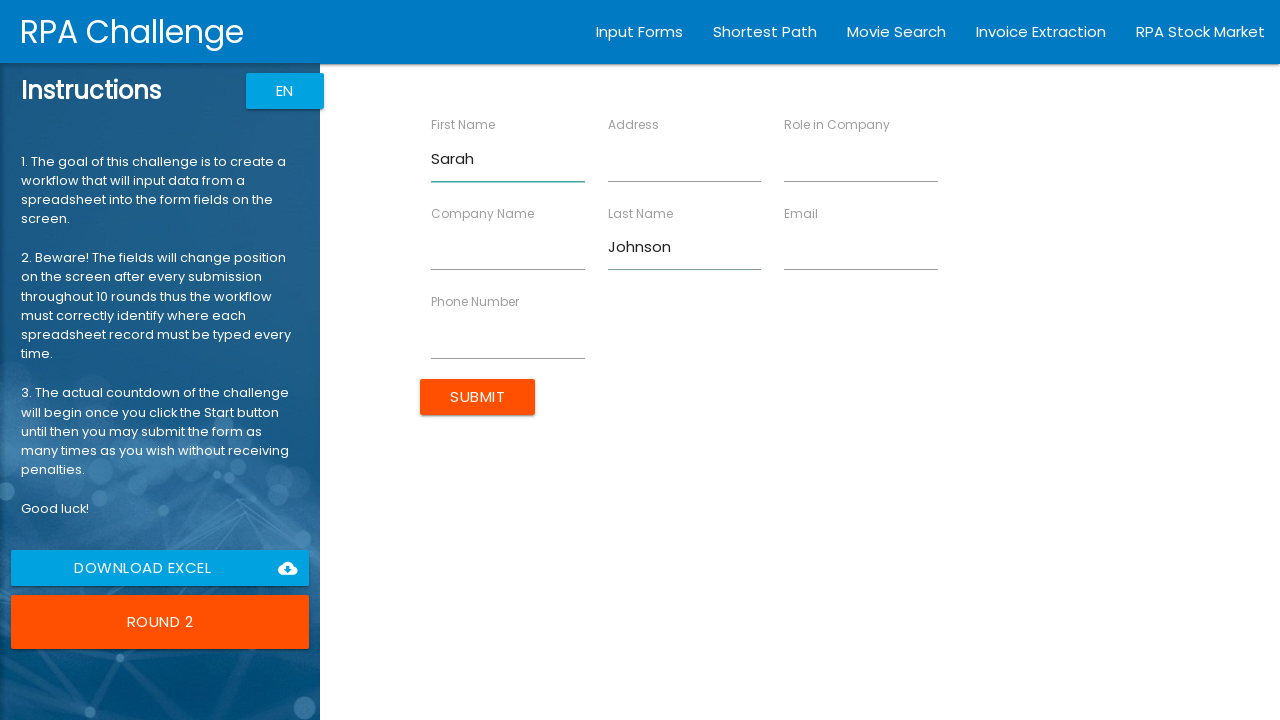

Filled company name field with 'Global Industries' on input[ng-reflect-name='labelCompanyName']
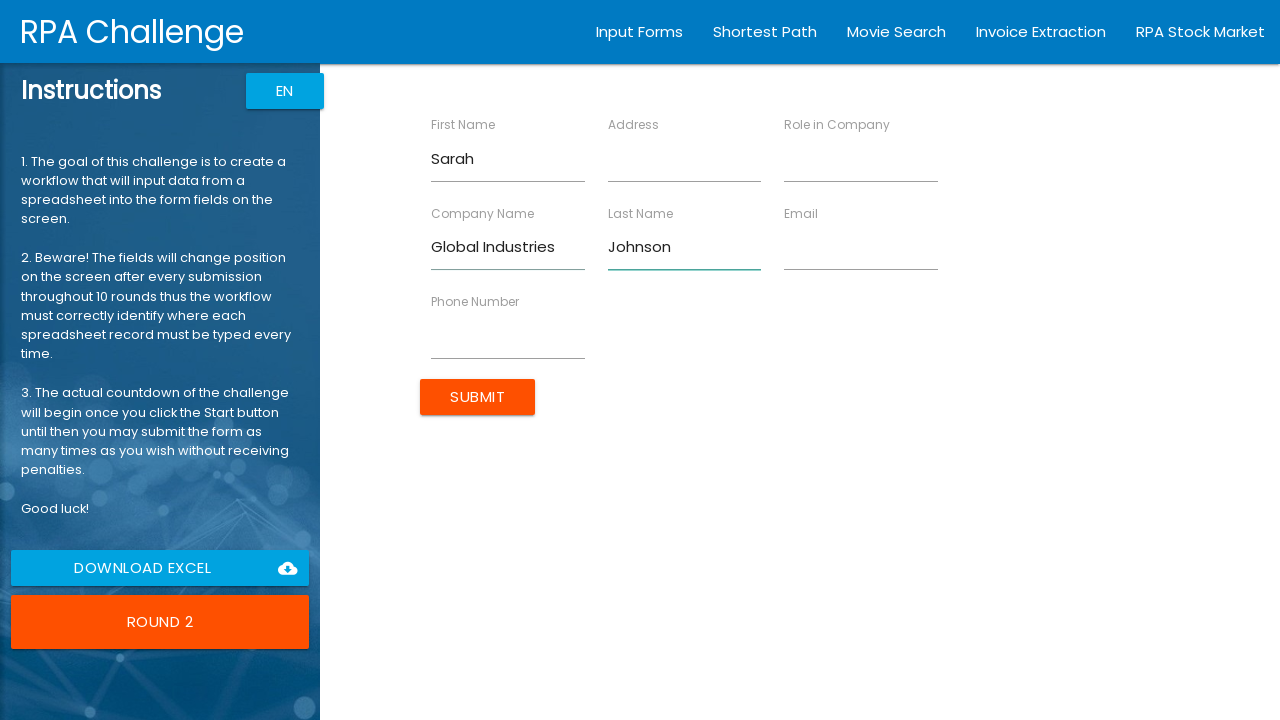

Filled role field with 'Project Manager' on input[ng-reflect-name='labelRole']
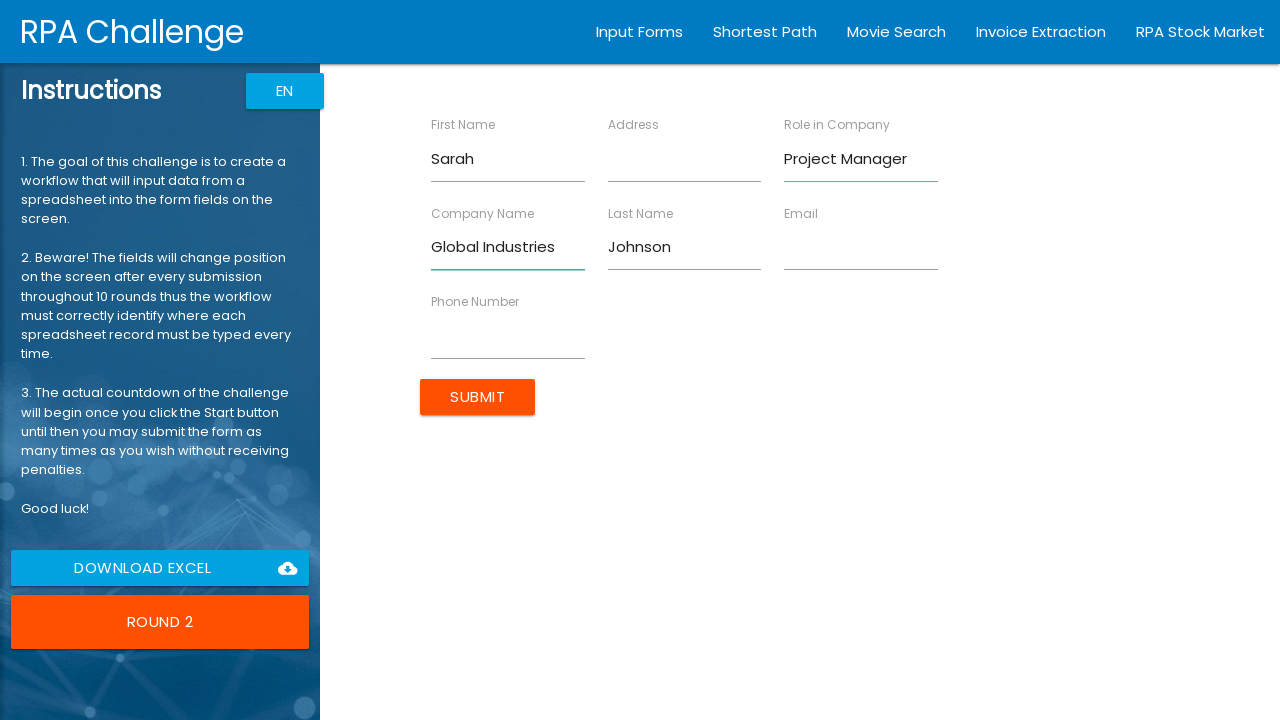

Filled address field with '456 Oak Ave, Los Angeles, CA 90001' on input[ng-reflect-name='labelAddress']
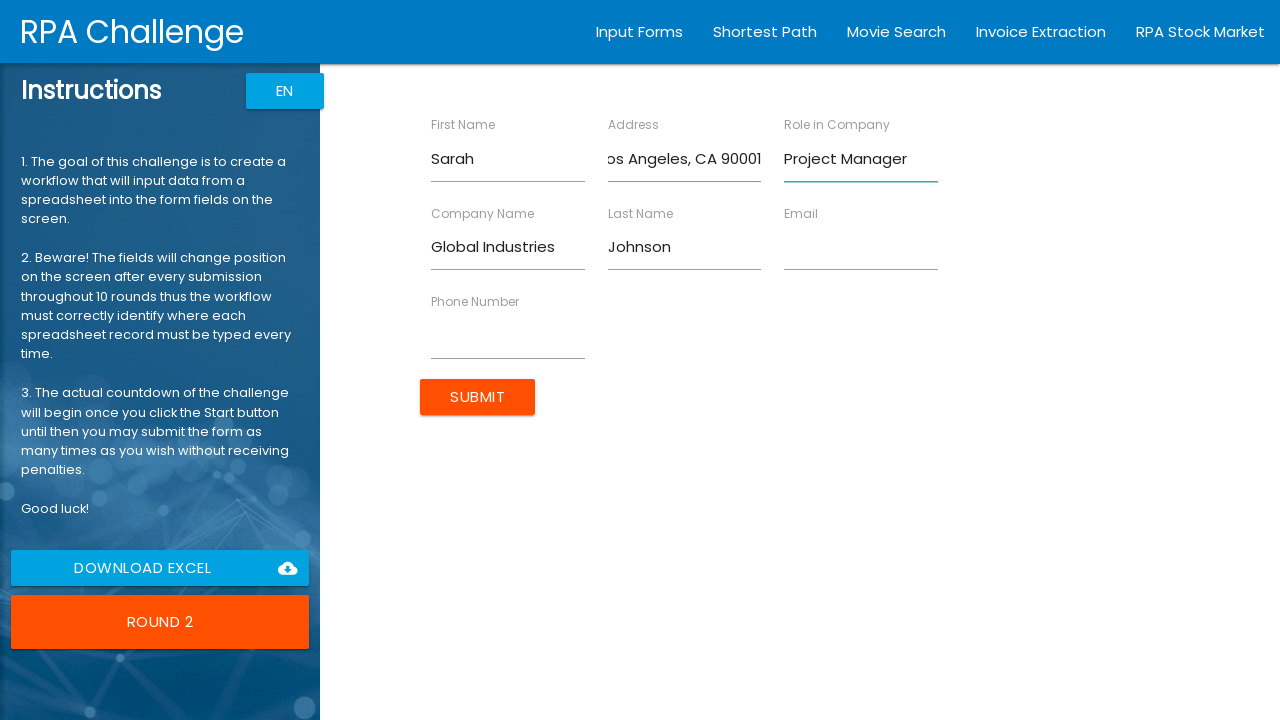

Filled email field with 'sarah.j@globalind.com' on input[ng-reflect-name='labelEmail']
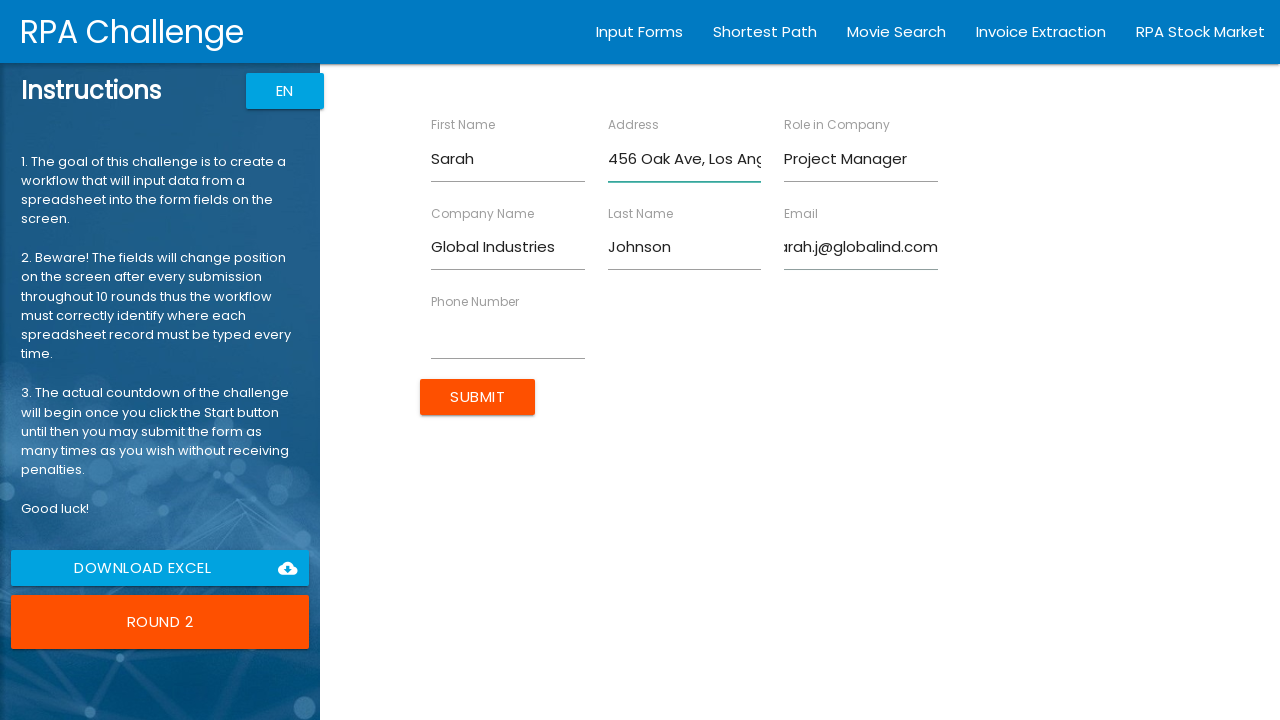

Filled phone number field with '555-0102' on input[ng-reflect-name='labelPhone']
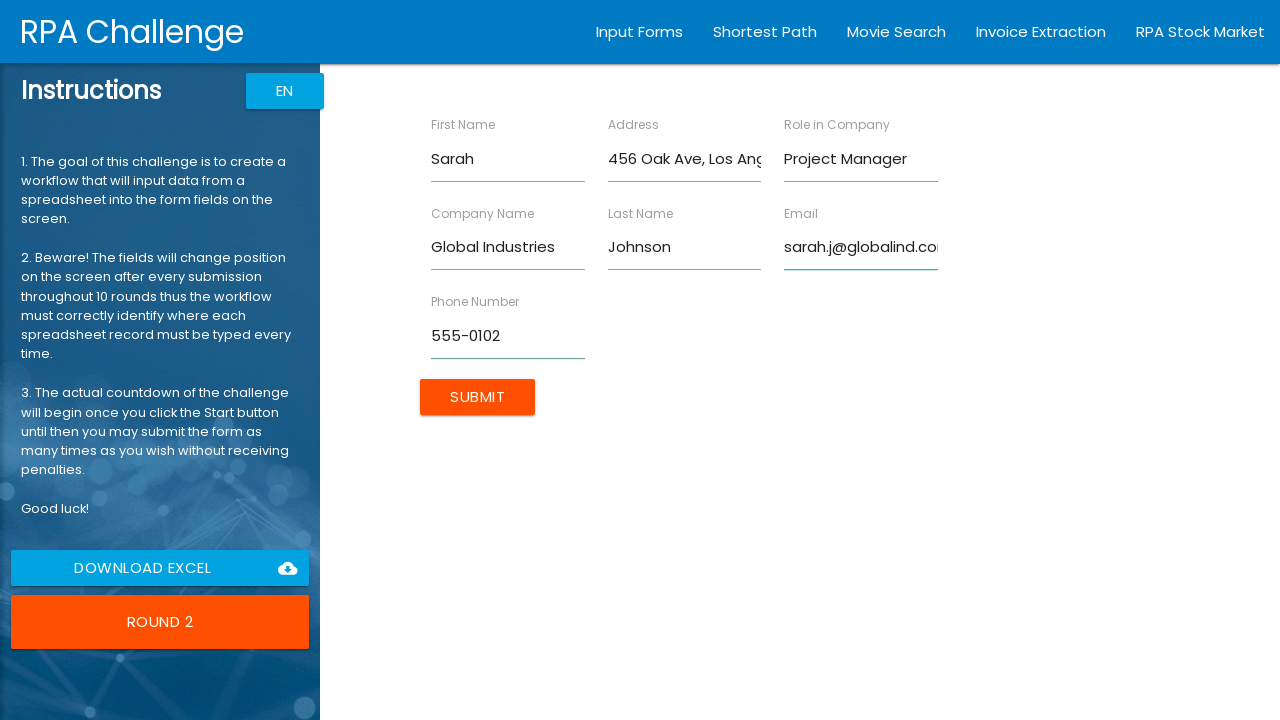

Submitted form for Sarah Johnson at (478, 396) on input[value='Submit']
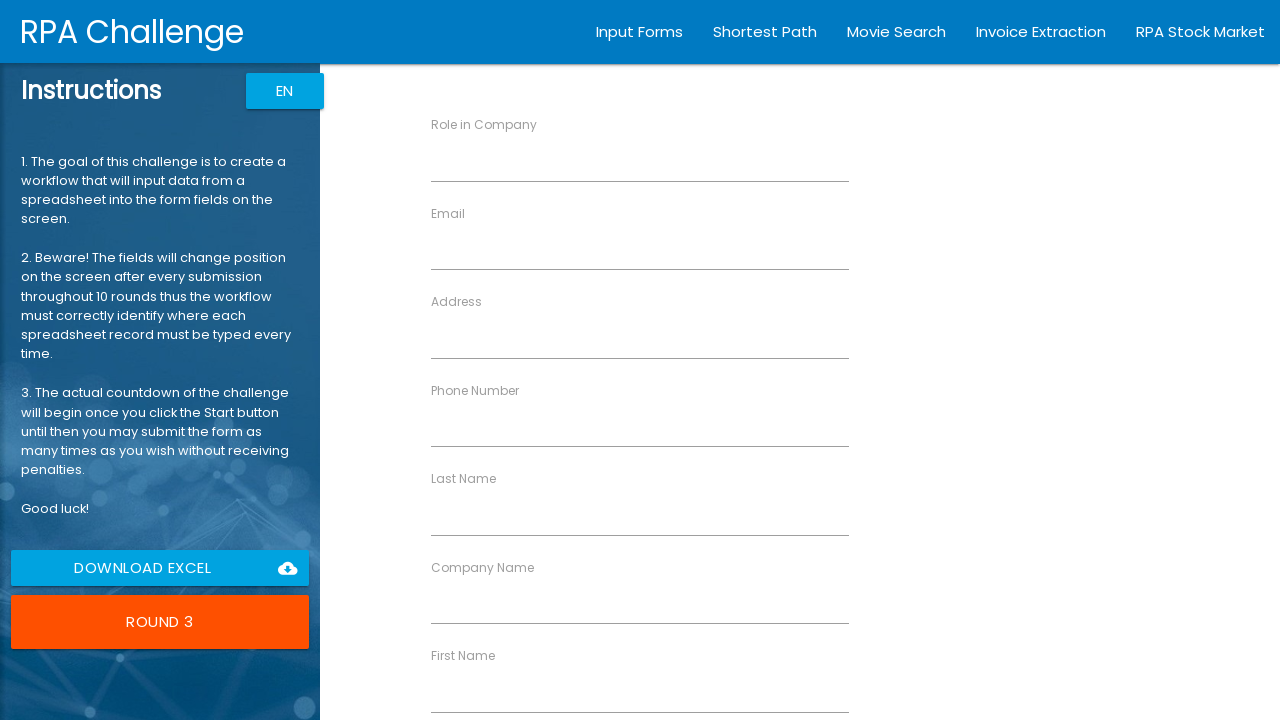

Filled first name field with 'Michael' on input[ng-reflect-name='labelFirstName']
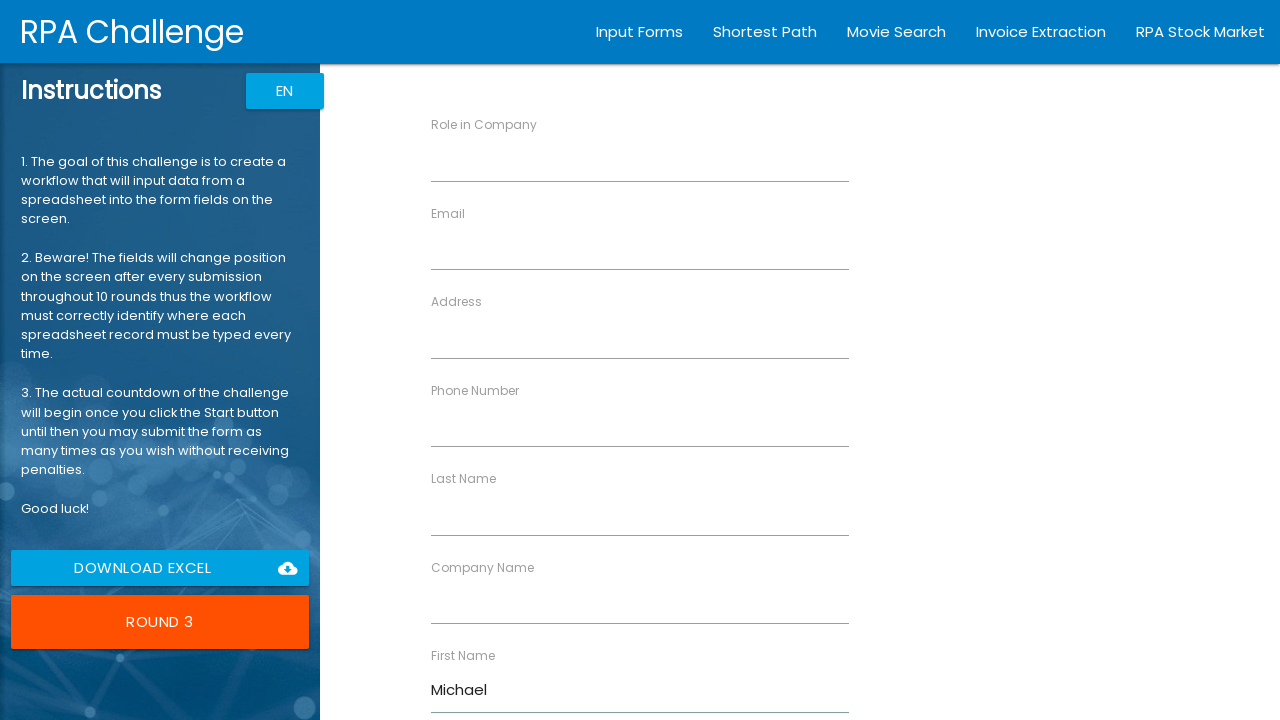

Filled last name field with 'Williams' on input[ng-reflect-name='labelLastName']
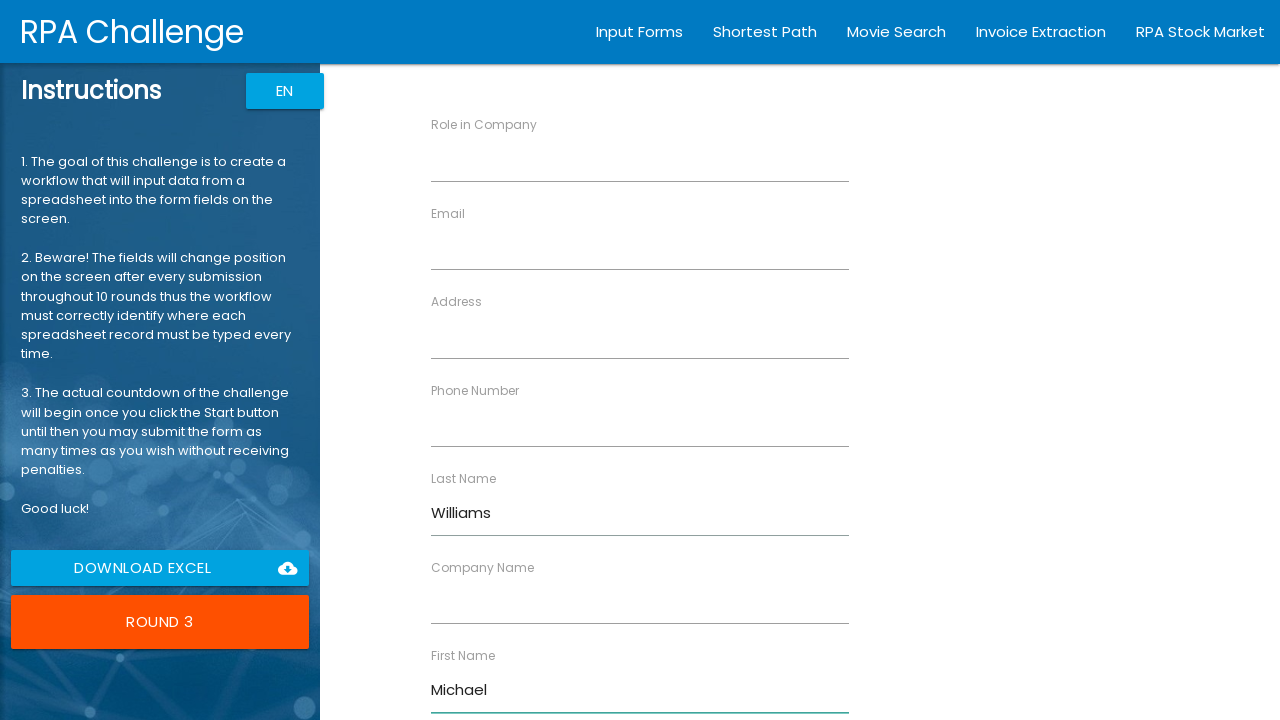

Filled company name field with 'Finance Plus' on input[ng-reflect-name='labelCompanyName']
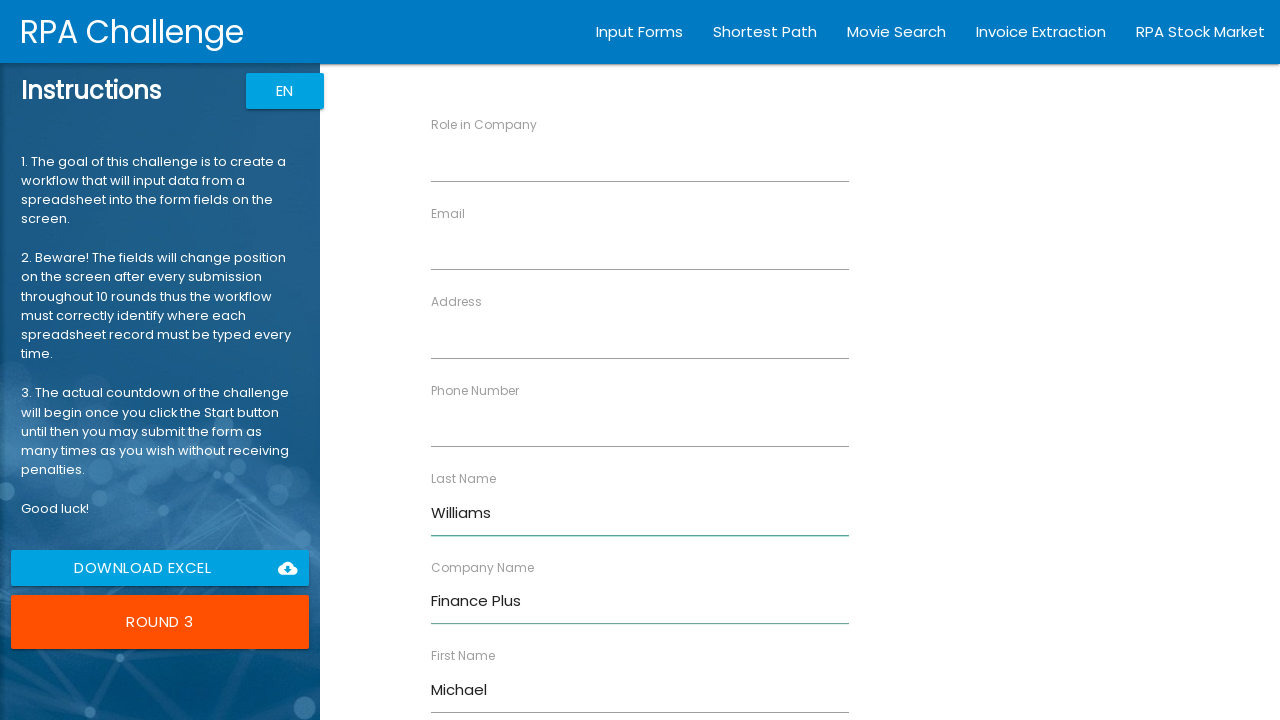

Filled role field with 'Financial Analyst' on input[ng-reflect-name='labelRole']
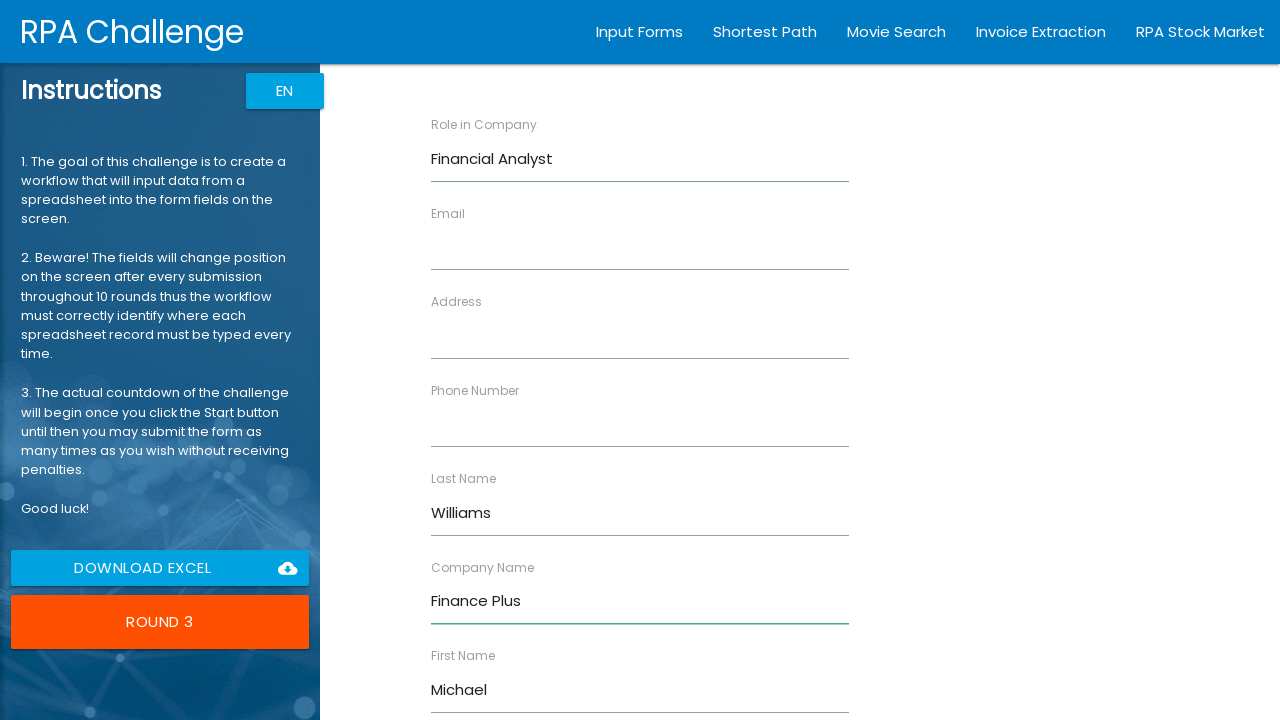

Filled address field with '789 Pine Rd, Chicago, IL 60601' on input[ng-reflect-name='labelAddress']
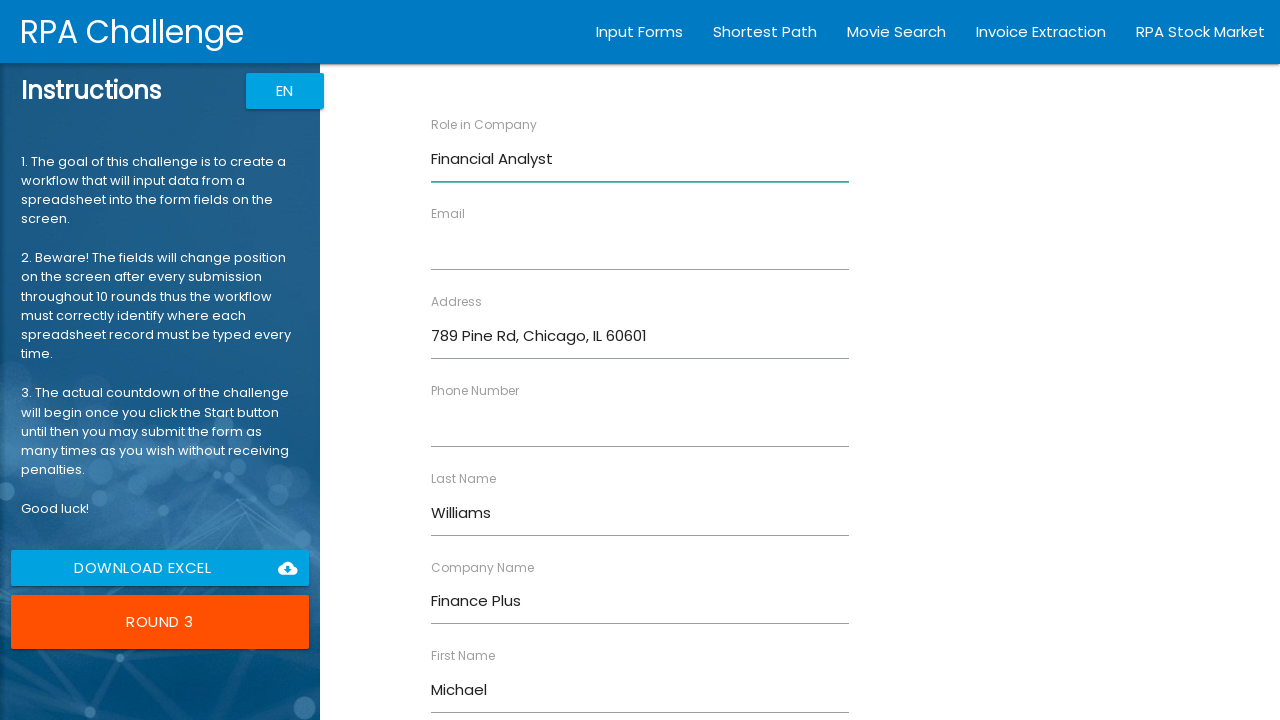

Filled email field with 'm.williams@financeplus.com' on input[ng-reflect-name='labelEmail']
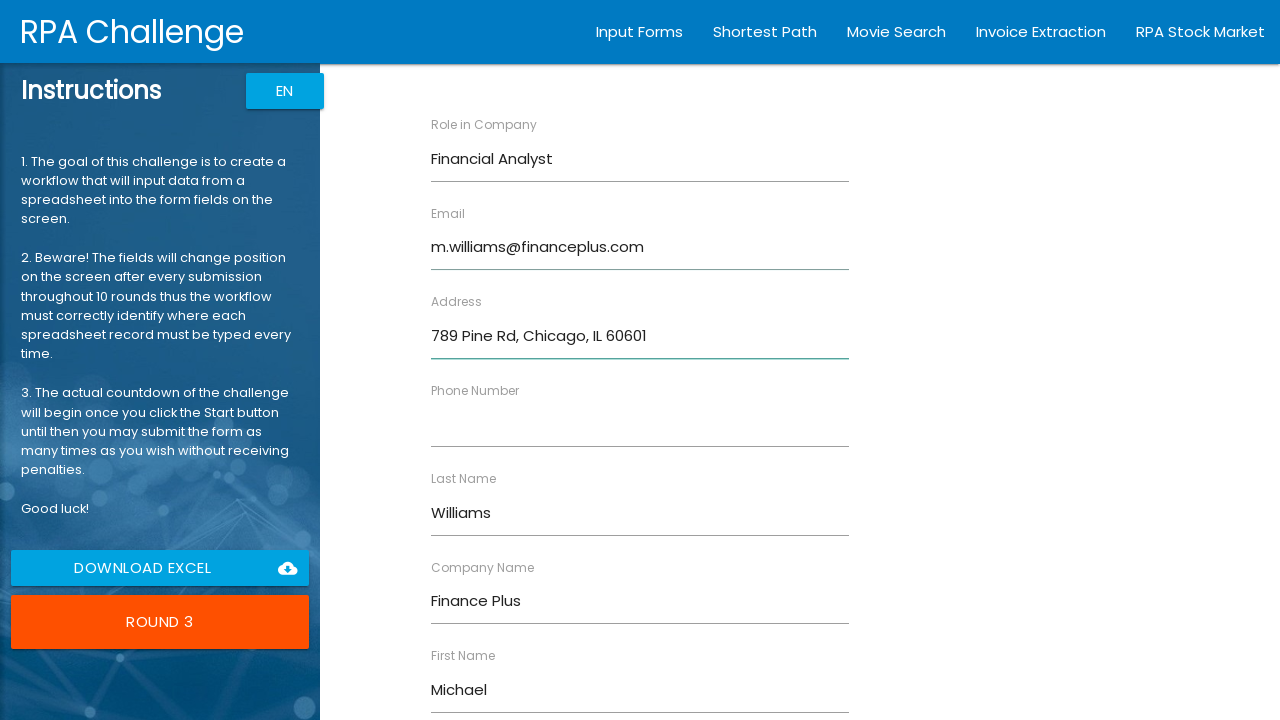

Filled phone number field with '555-0103' on input[ng-reflect-name='labelPhone']
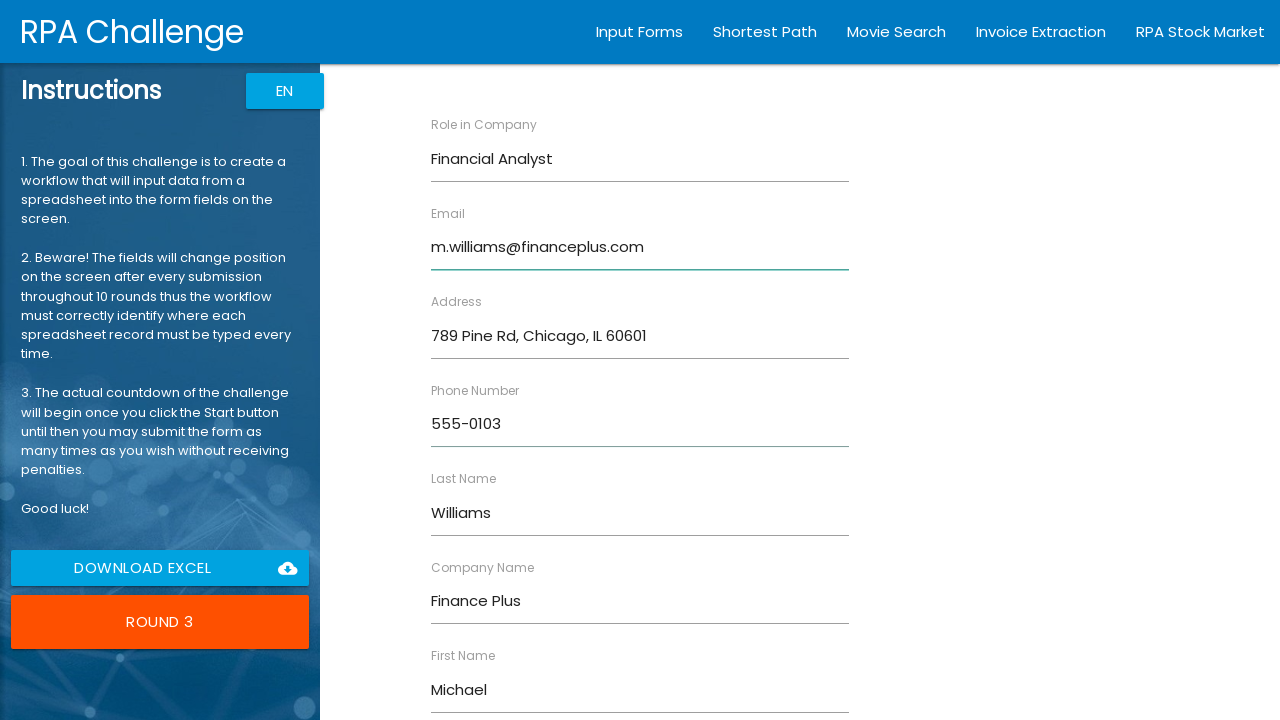

Submitted form for Michael Williams at (478, 688) on input[value='Submit']
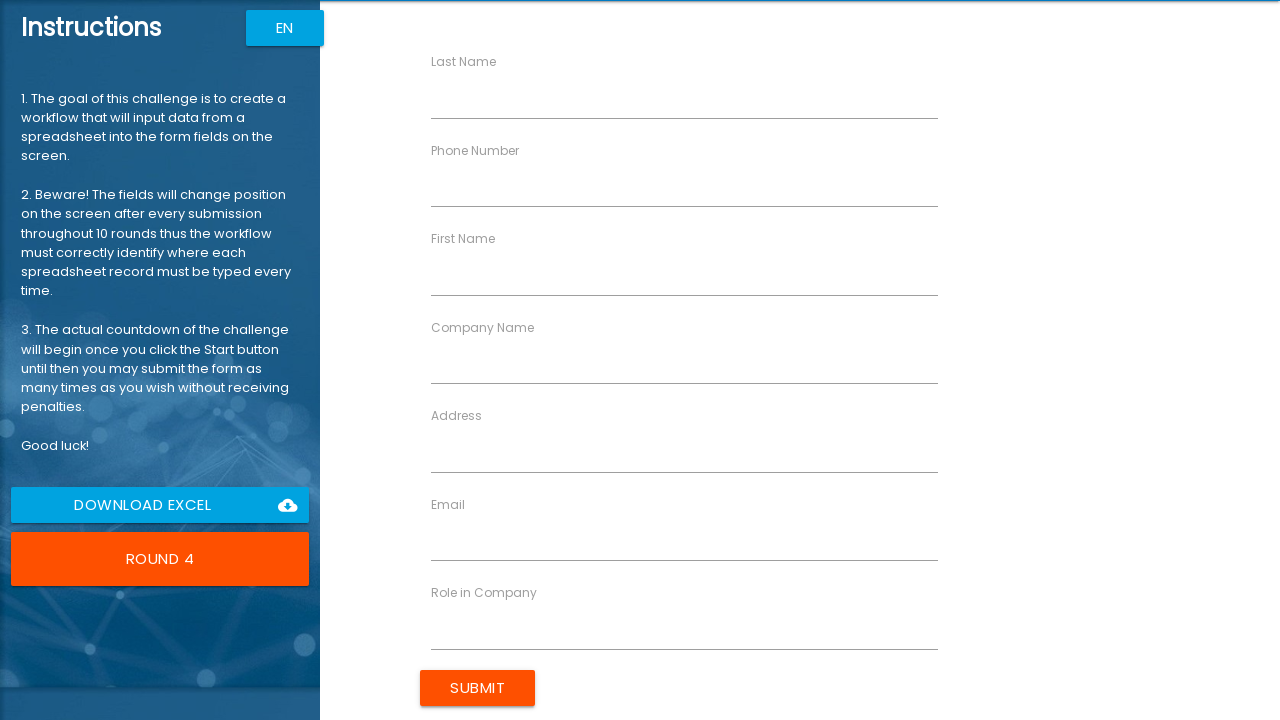

Filled first name field with 'Emily' on input[ng-reflect-name='labelFirstName']
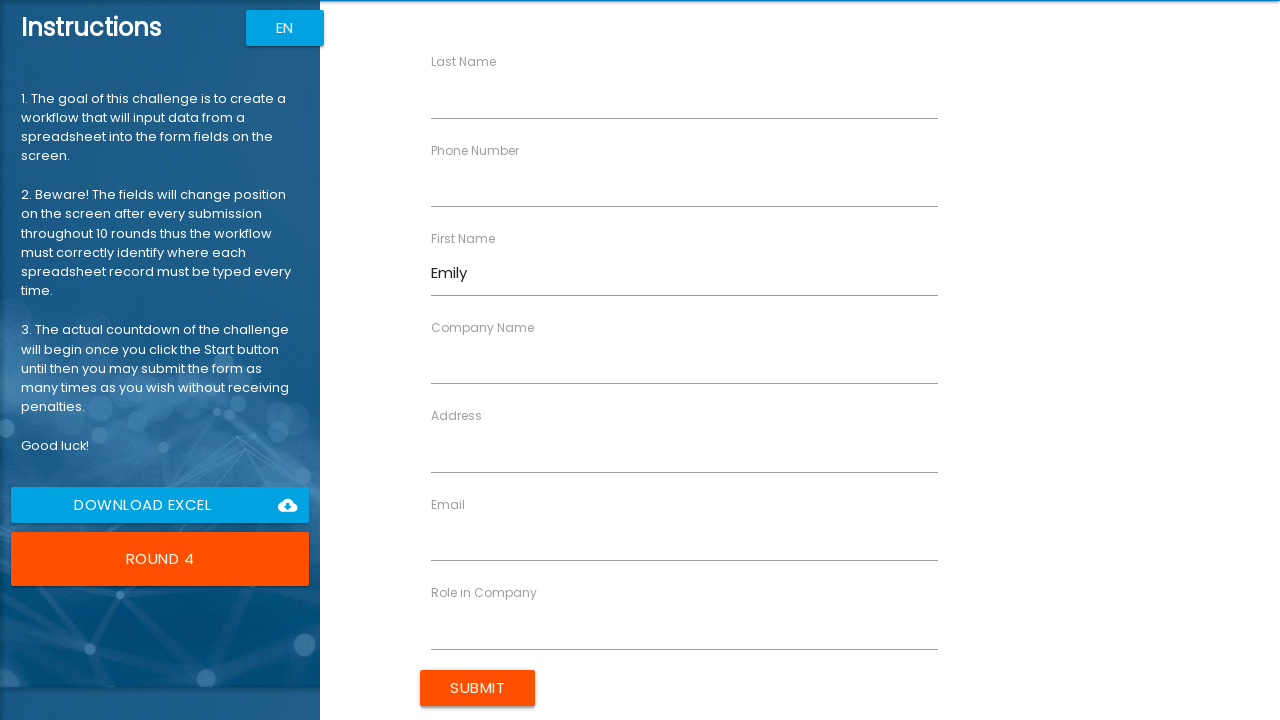

Filled last name field with 'Brown' on input[ng-reflect-name='labelLastName']
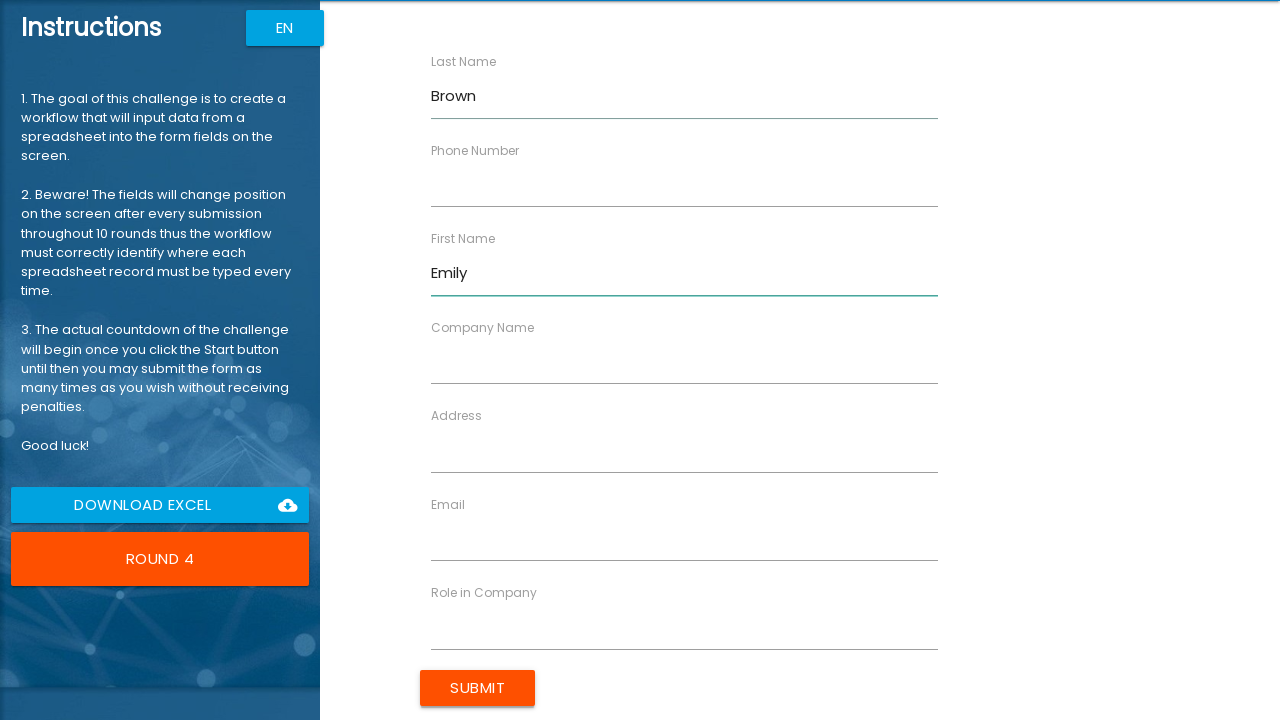

Filled company name field with 'Marketing Solutions' on input[ng-reflect-name='labelCompanyName']
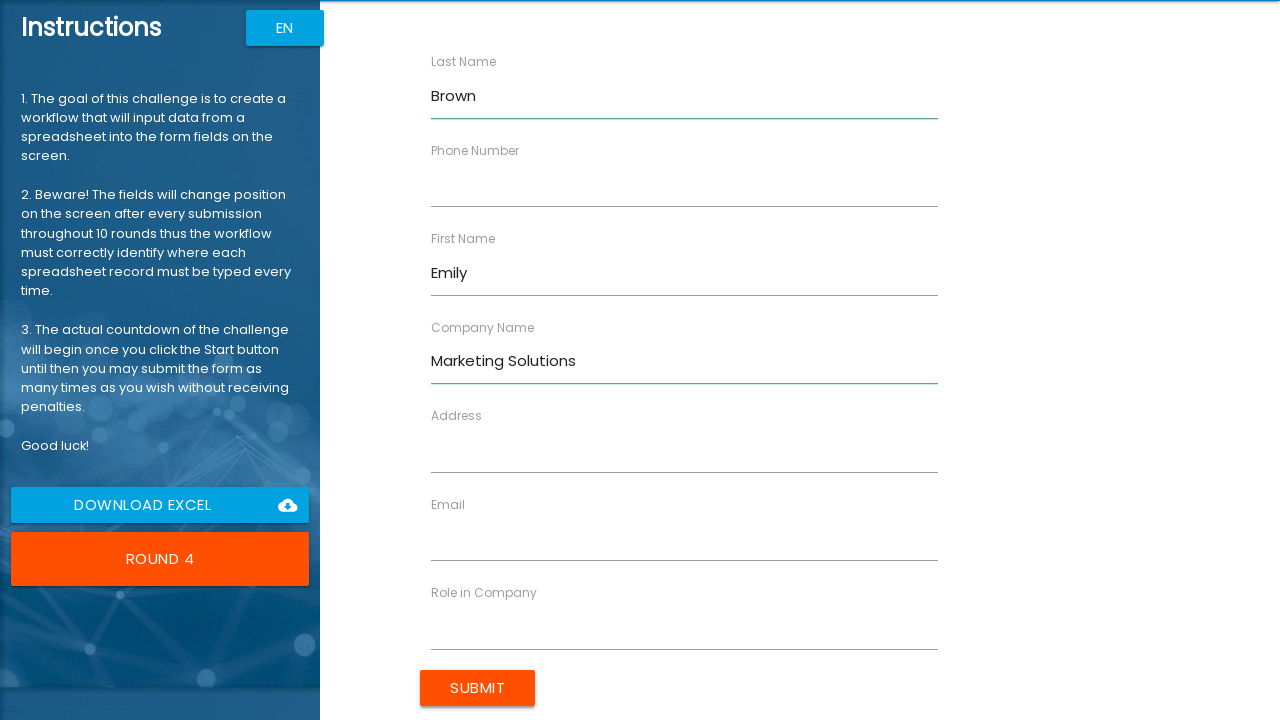

Filled role field with 'Marketing Director' on input[ng-reflect-name='labelRole']
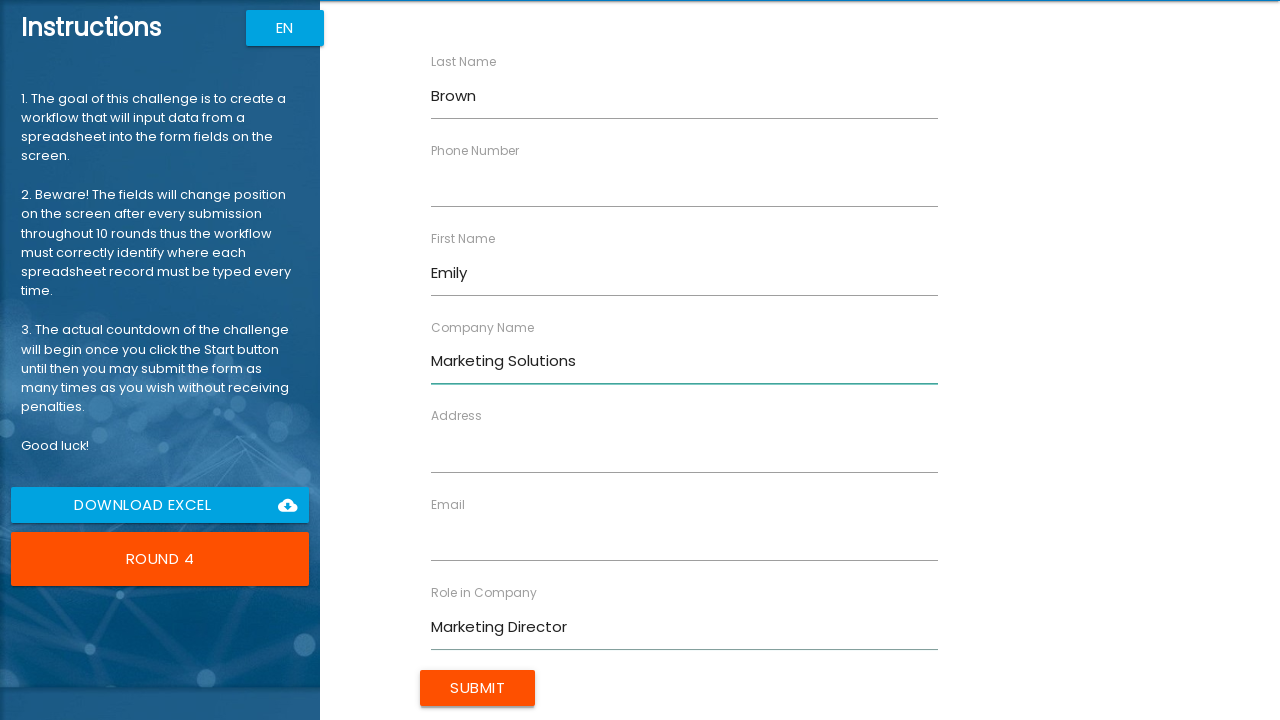

Filled address field with '321 Elm St, Houston, TX 77001' on input[ng-reflect-name='labelAddress']
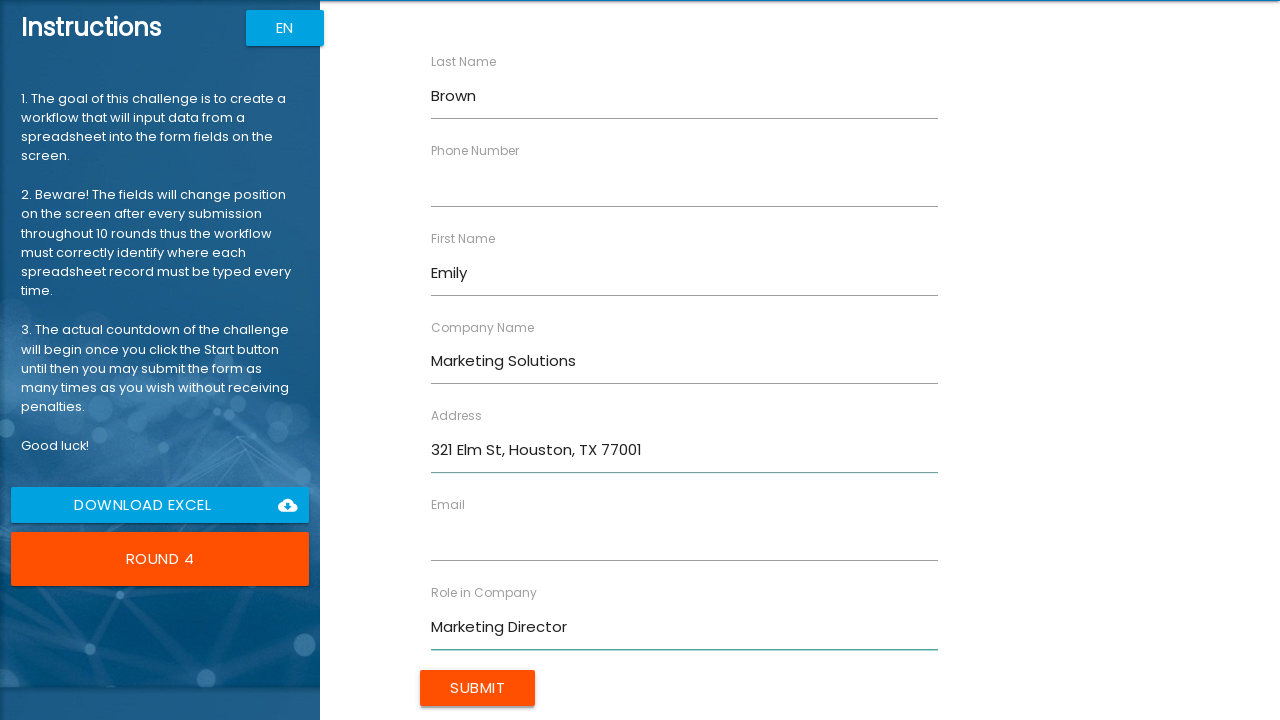

Filled email field with 'emily.brown@mktsolutions.com' on input[ng-reflect-name='labelEmail']
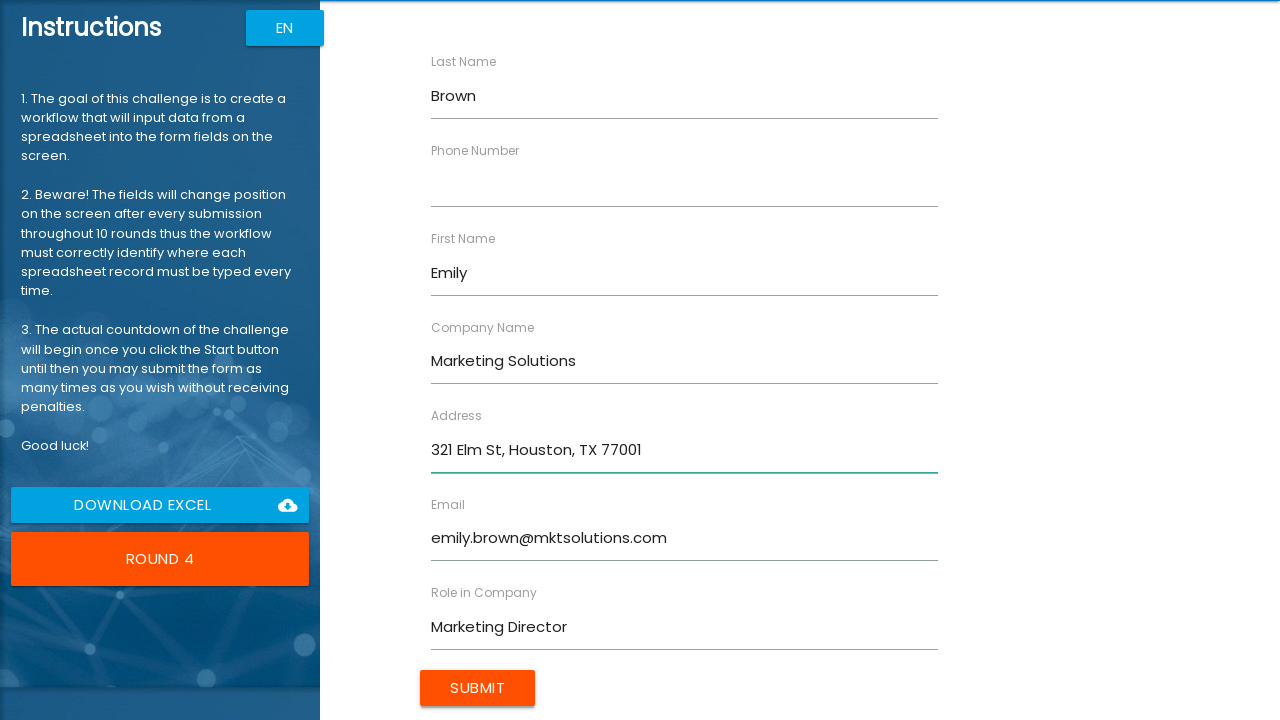

Filled phone number field with '555-0104' on input[ng-reflect-name='labelPhone']
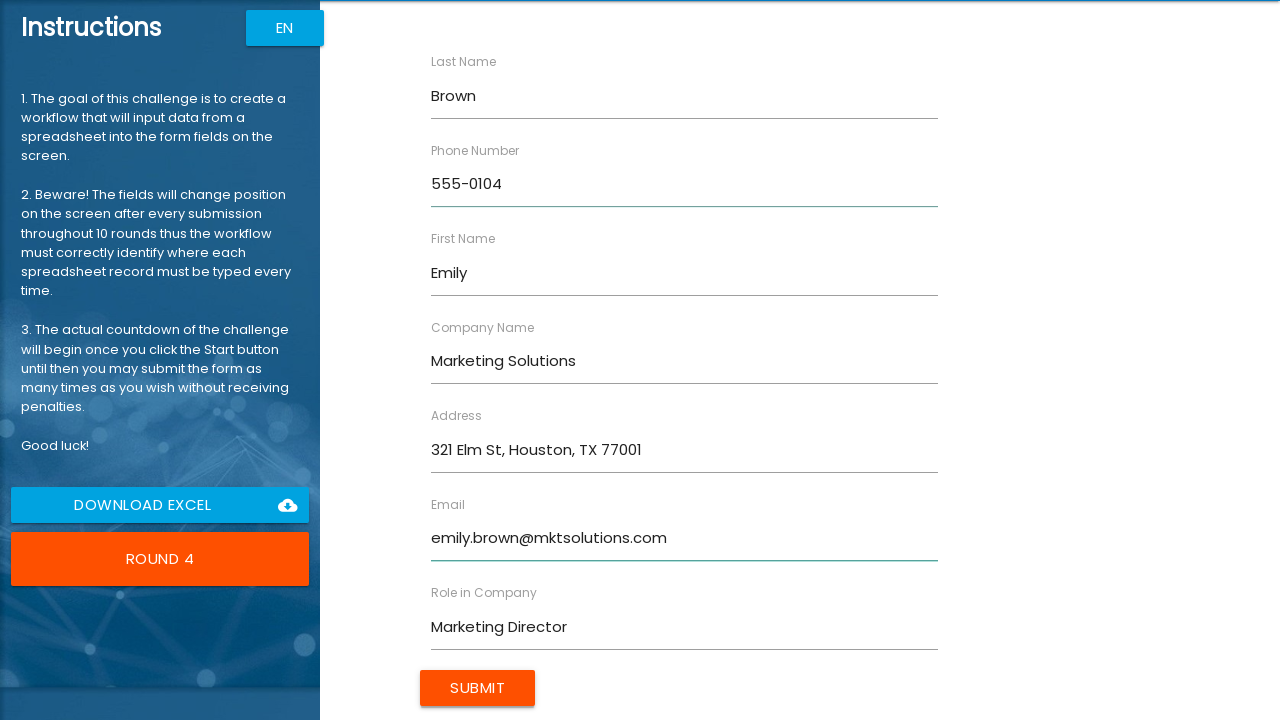

Submitted form for Emily Brown at (478, 688) on input[value='Submit']
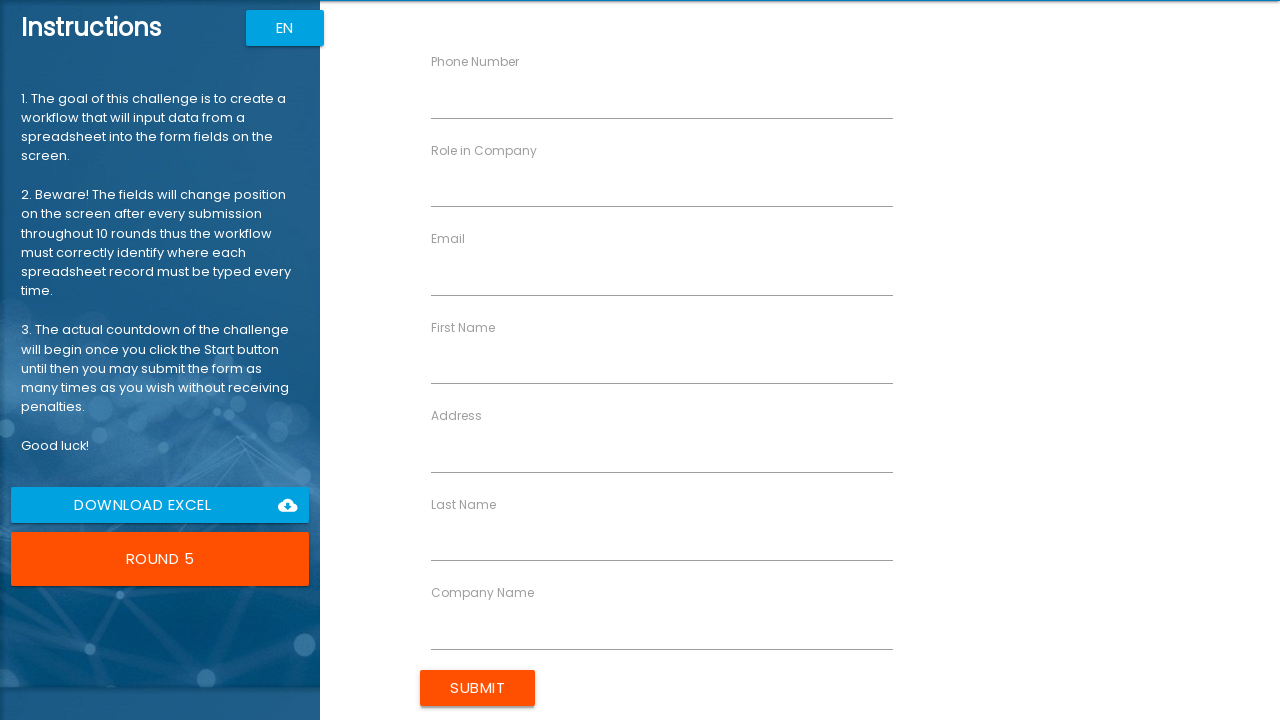

Filled first name field with 'David' on input[ng-reflect-name='labelFirstName']
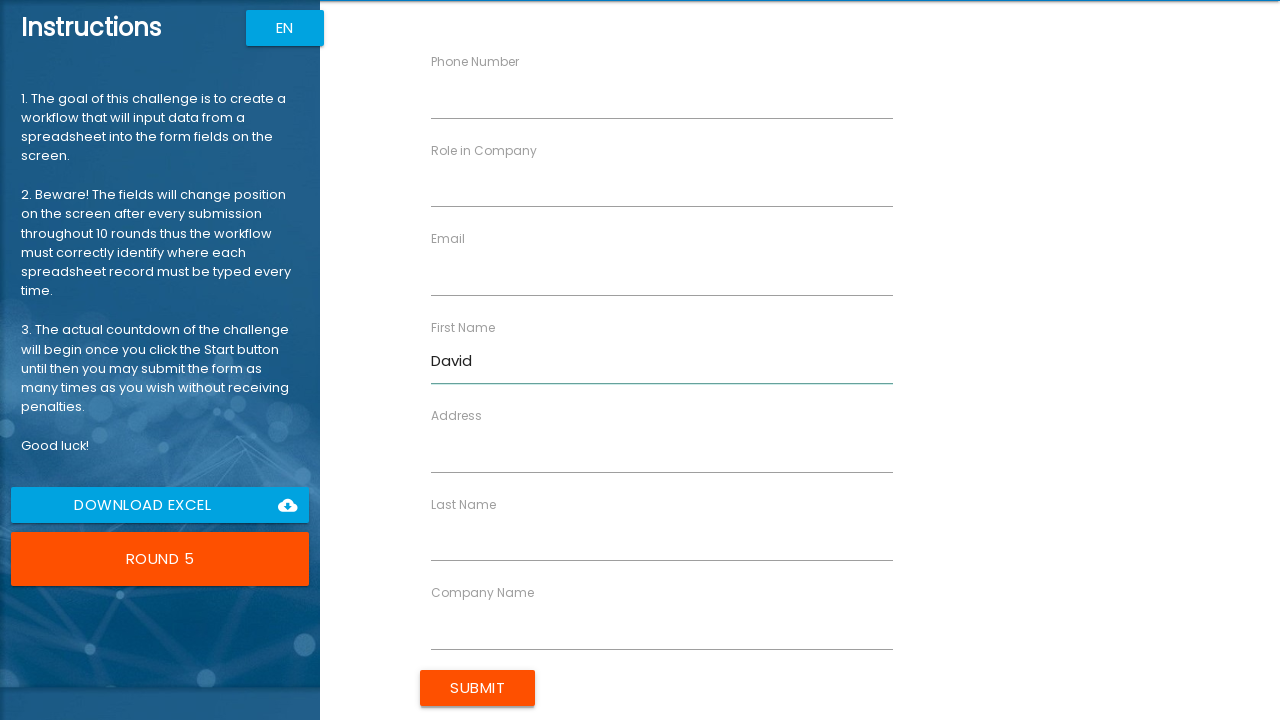

Filled last name field with 'Davis' on input[ng-reflect-name='labelLastName']
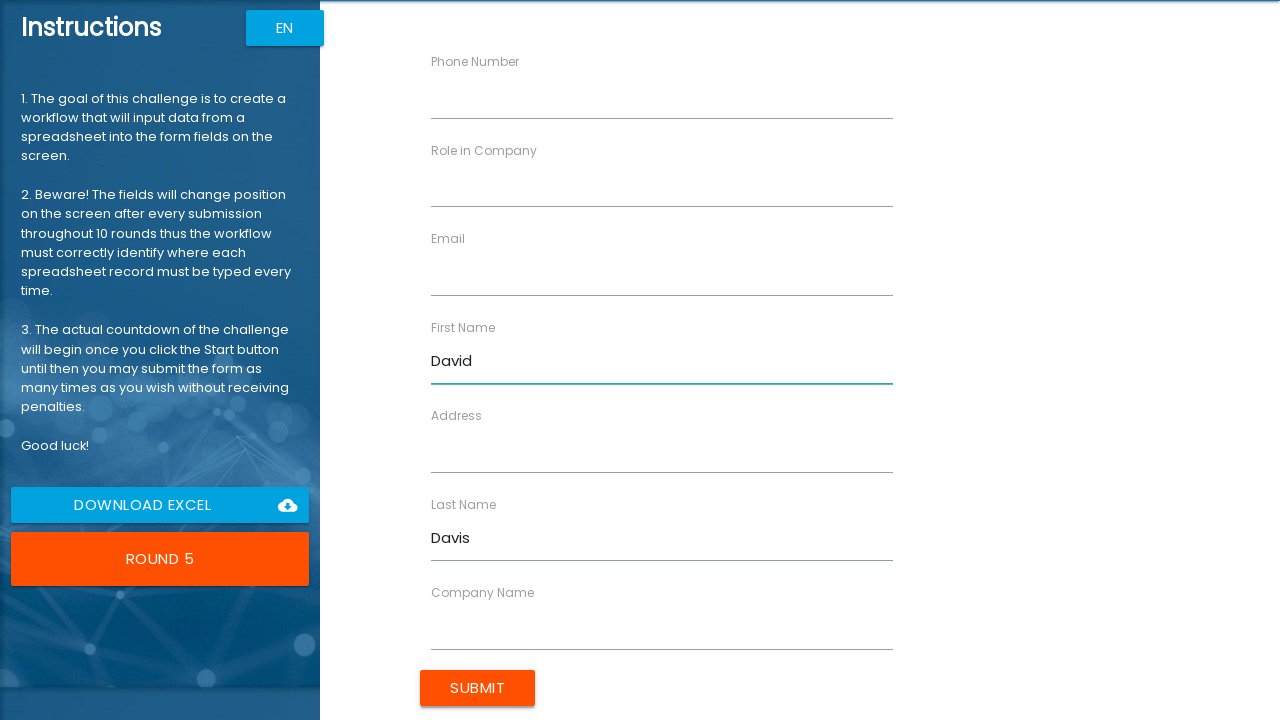

Filled company name field with 'Tech Innovations' on input[ng-reflect-name='labelCompanyName']
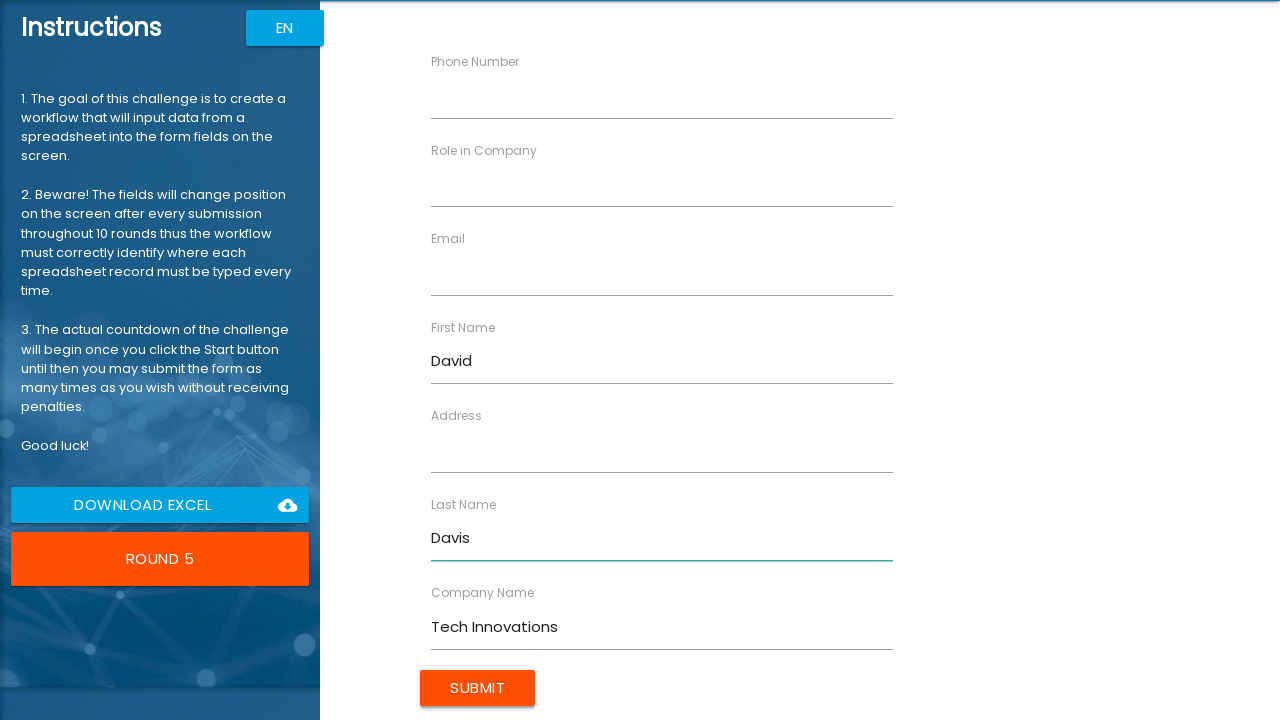

Filled role field with 'Data Scientist' on input[ng-reflect-name='labelRole']
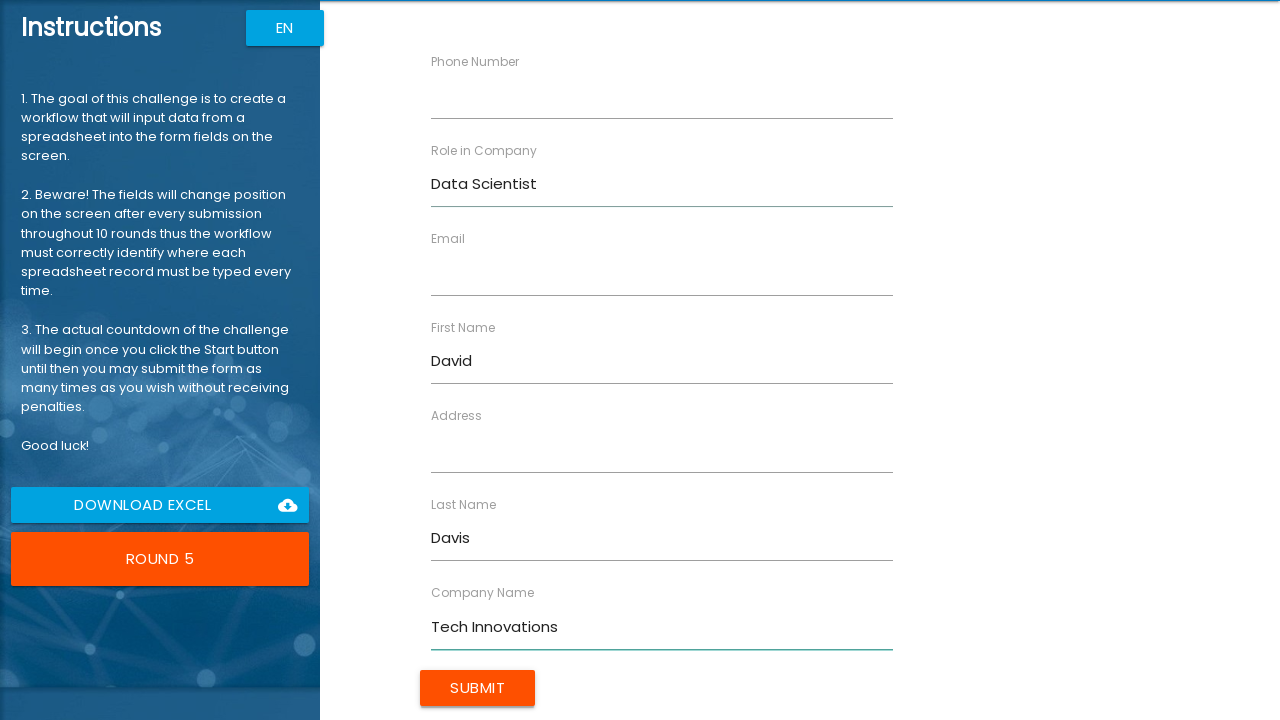

Filled address field with '654 Maple Dr, Phoenix, AZ 85001' on input[ng-reflect-name='labelAddress']
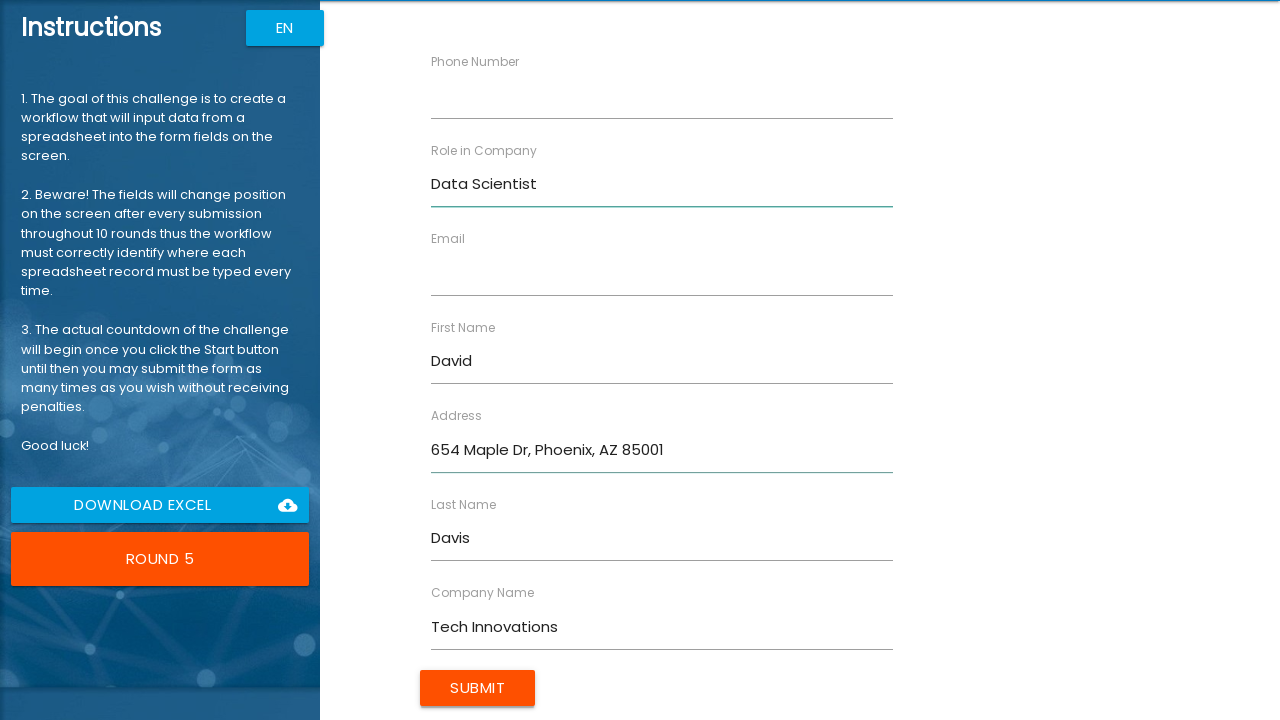

Filled email field with 'david.davis@techinno.com' on input[ng-reflect-name='labelEmail']
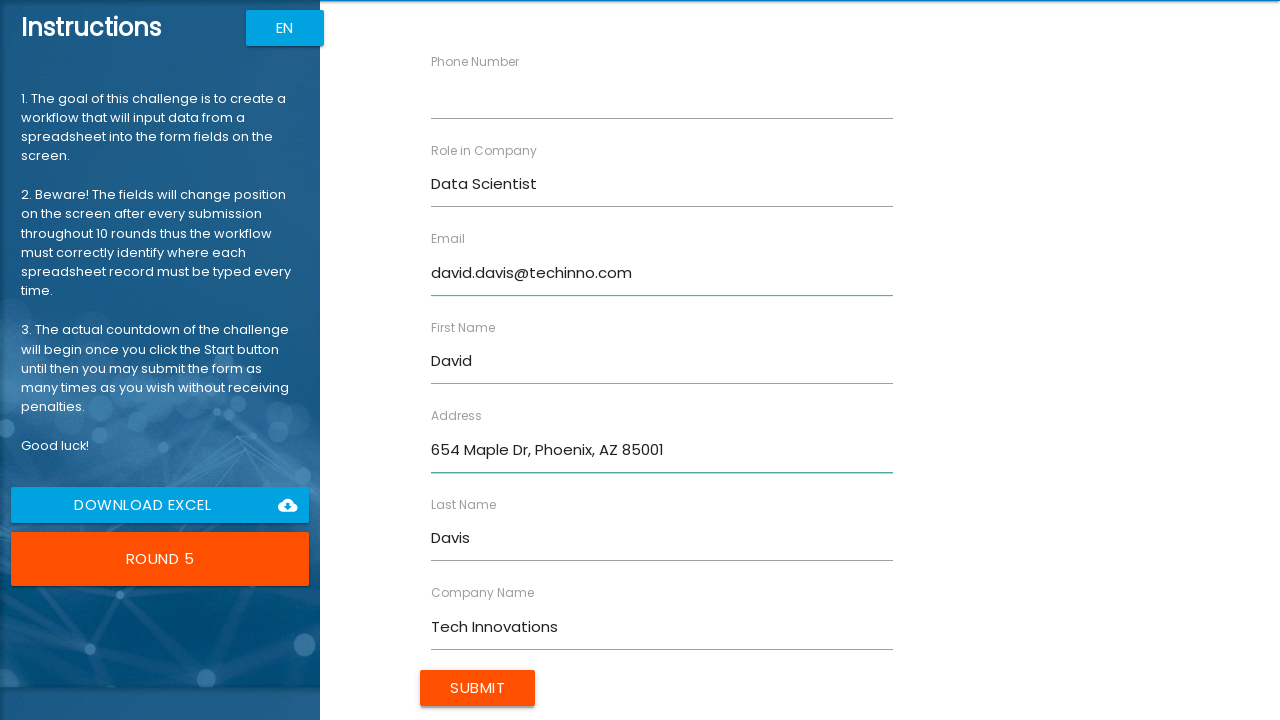

Filled phone number field with '555-0105' on input[ng-reflect-name='labelPhone']
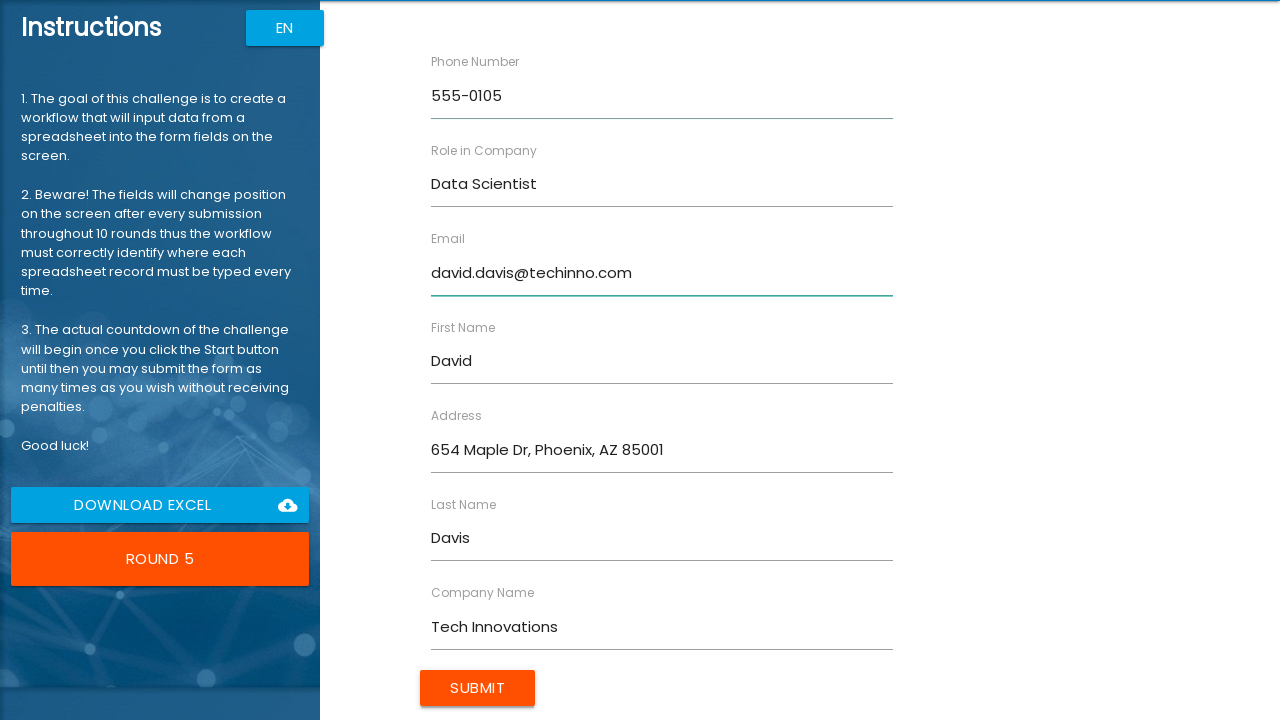

Submitted form for David Davis at (478, 688) on input[value='Submit']
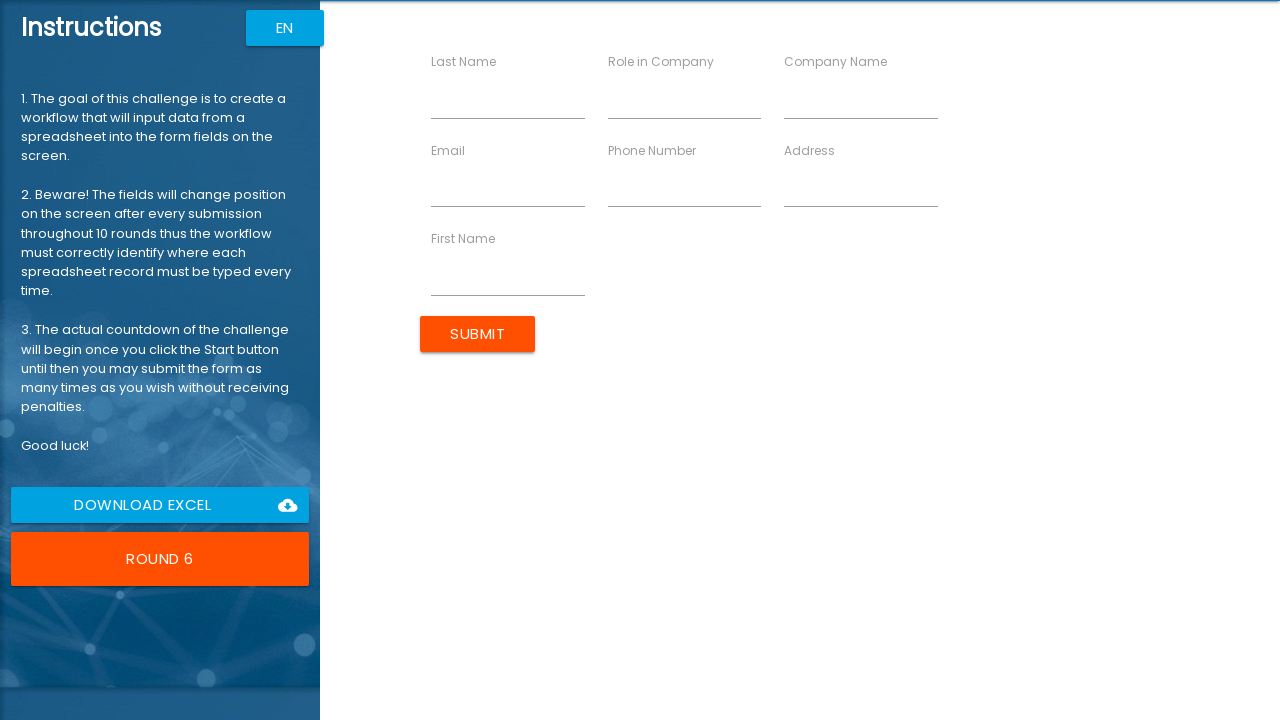

Filled first name field with 'Jessica' on input[ng-reflect-name='labelFirstName']
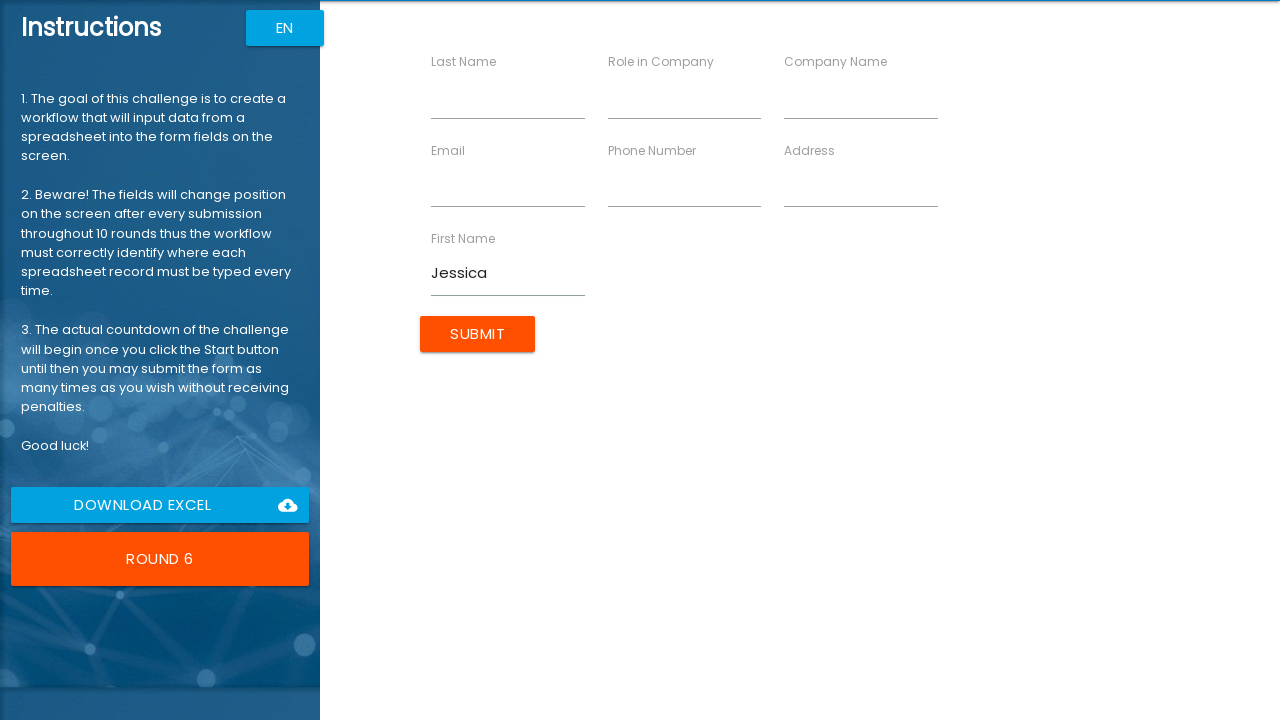

Filled last name field with 'Miller' on input[ng-reflect-name='labelLastName']
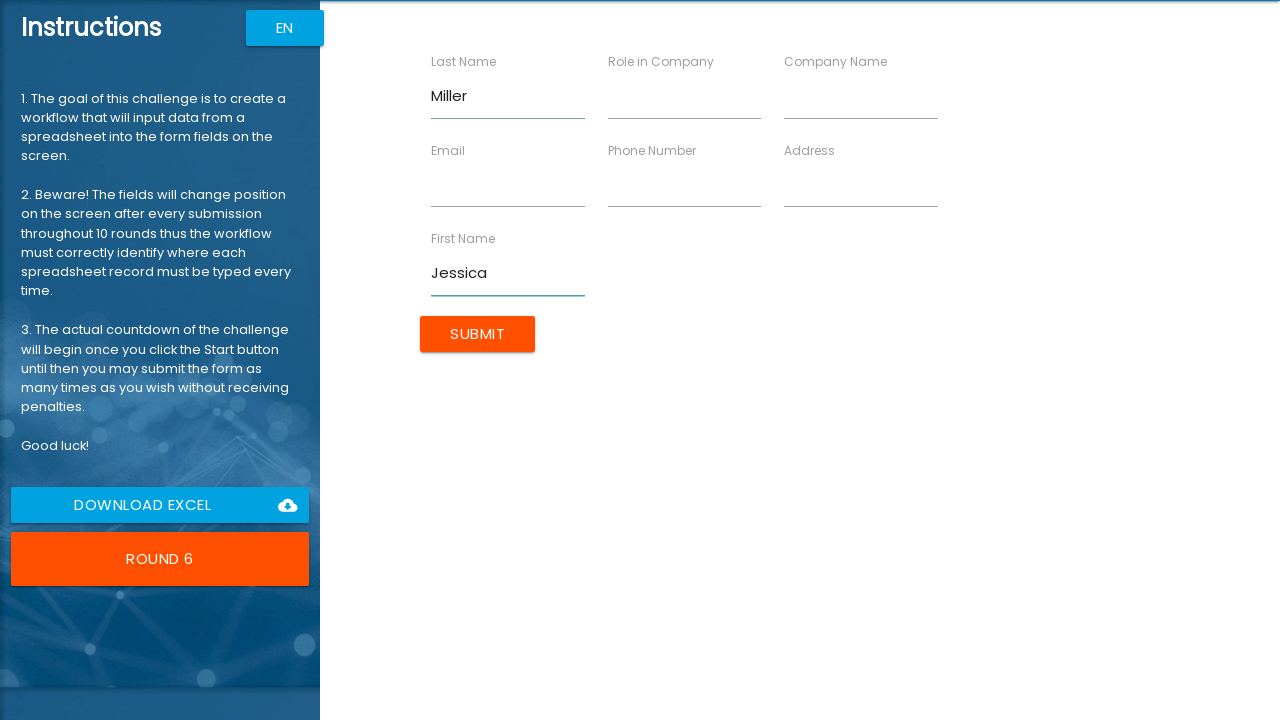

Filled company name field with 'Retail Group' on input[ng-reflect-name='labelCompanyName']
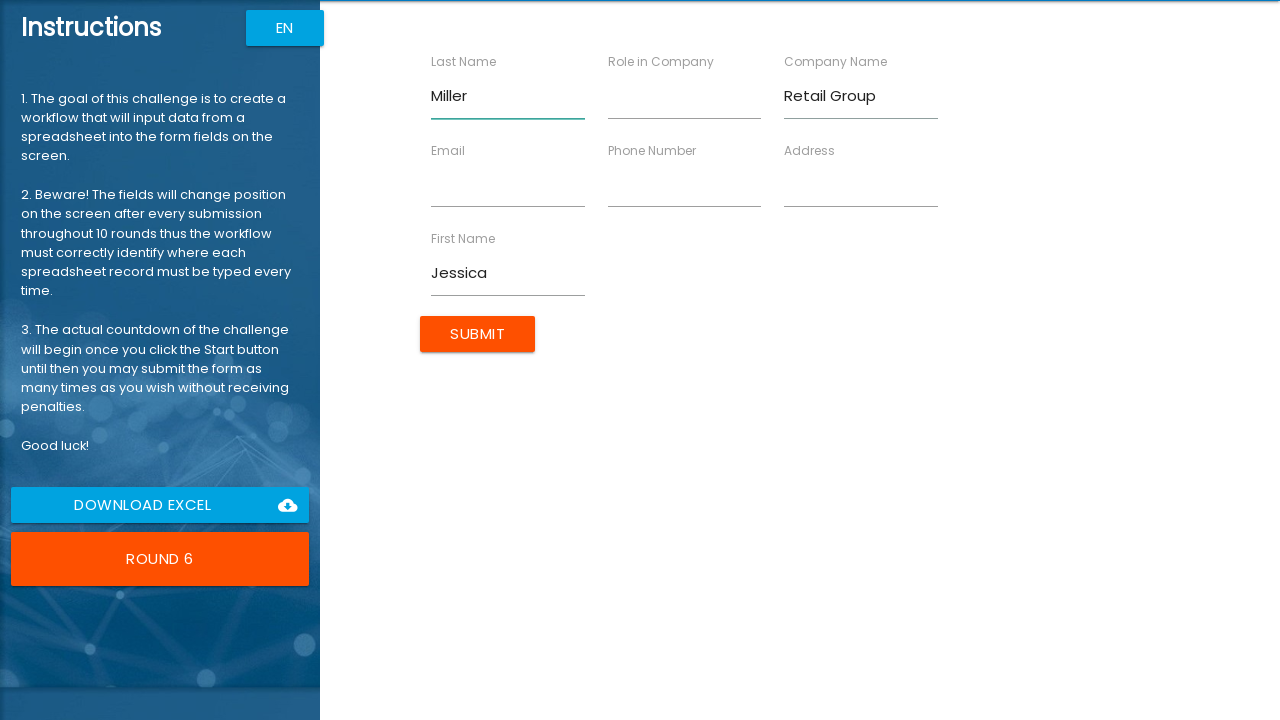

Filled role field with 'Sales Manager' on input[ng-reflect-name='labelRole']
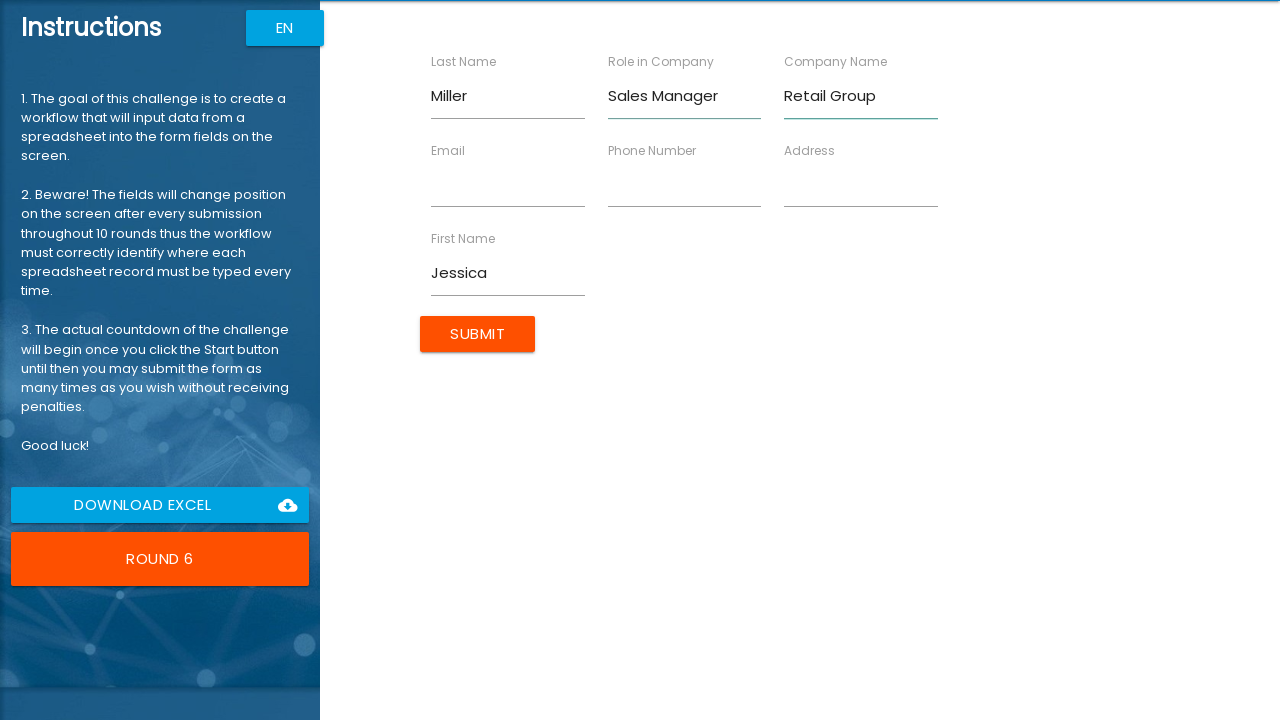

Filled address field with '987 Cedar Ln, Philadelphia, PA 19101' on input[ng-reflect-name='labelAddress']
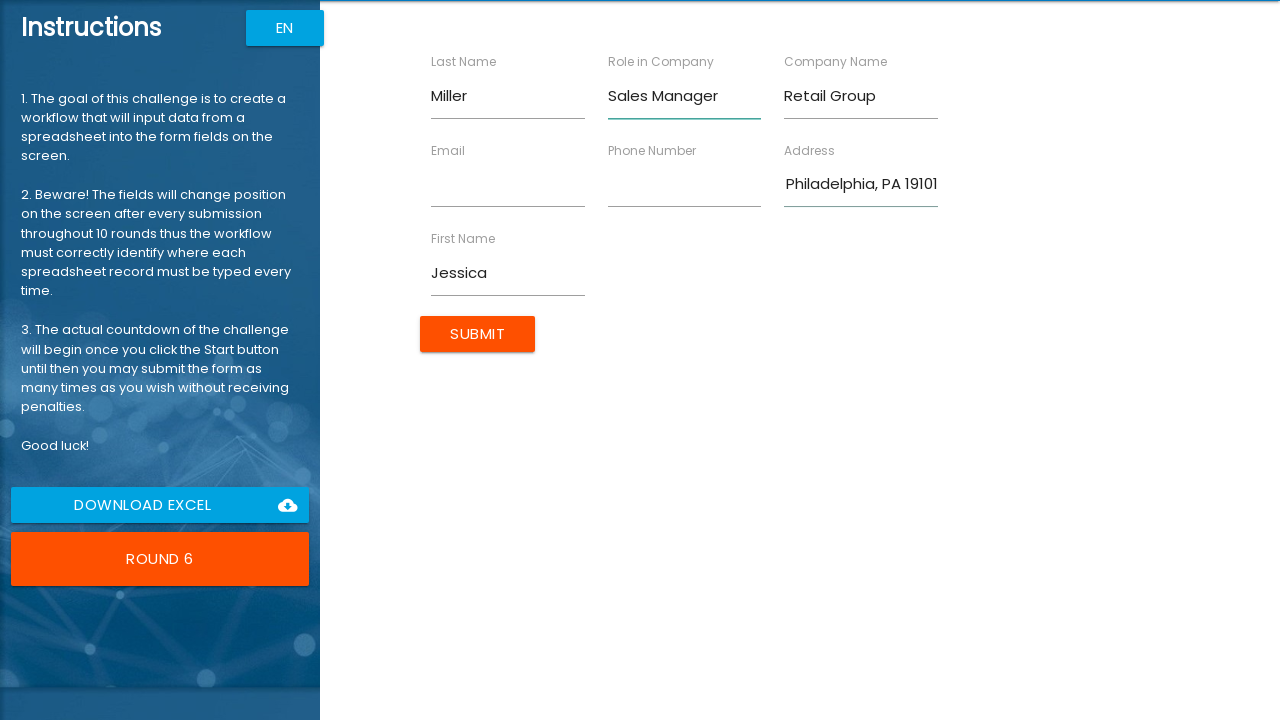

Filled email field with 'j.miller@retailgroup.com' on input[ng-reflect-name='labelEmail']
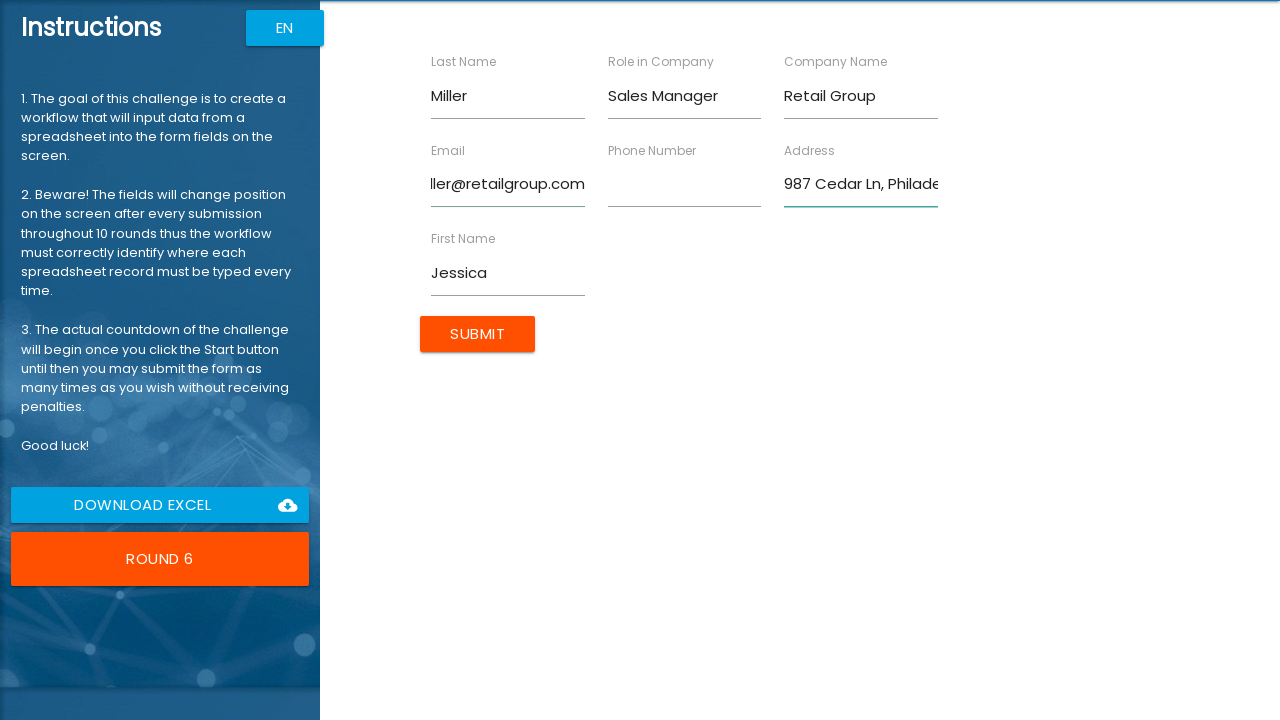

Filled phone number field with '555-0106' on input[ng-reflect-name='labelPhone']
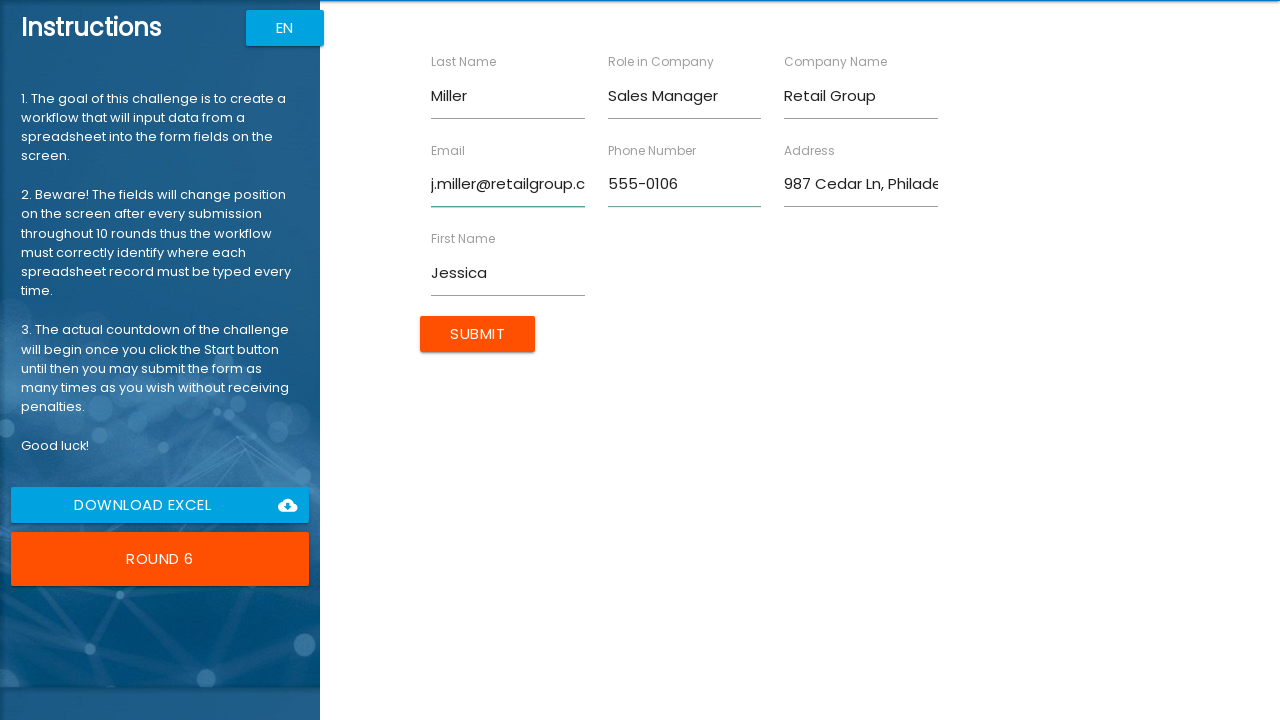

Submitted form for Jessica Miller at (478, 334) on input[value='Submit']
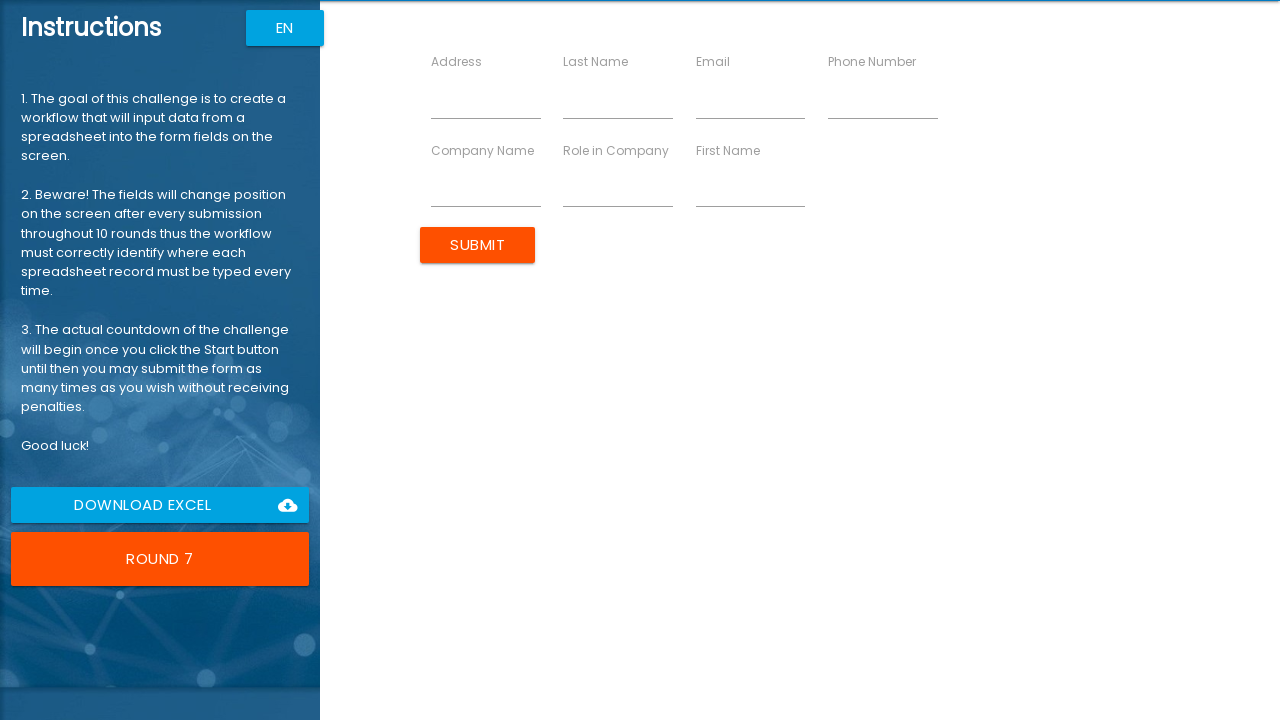

Filled first name field with 'Robert' on input[ng-reflect-name='labelFirstName']
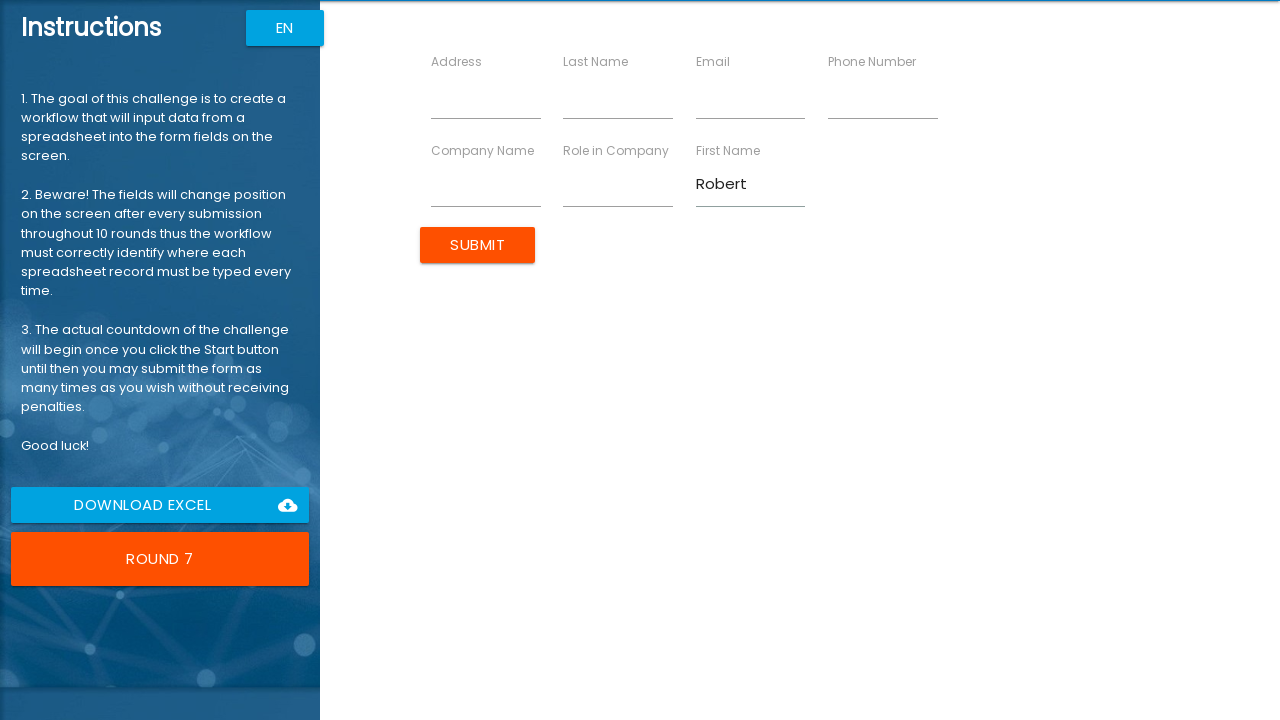

Filled last name field with 'Wilson' on input[ng-reflect-name='labelLastName']
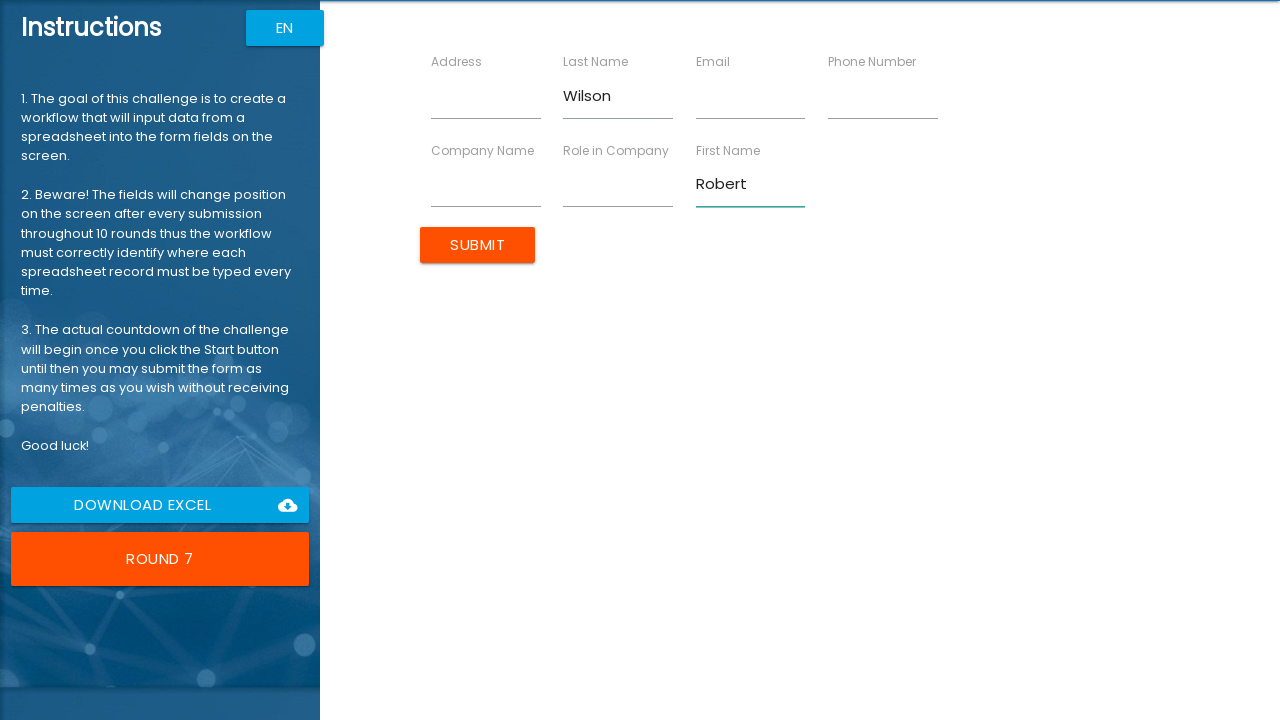

Filled company name field with 'Consulting Partners' on input[ng-reflect-name='labelCompanyName']
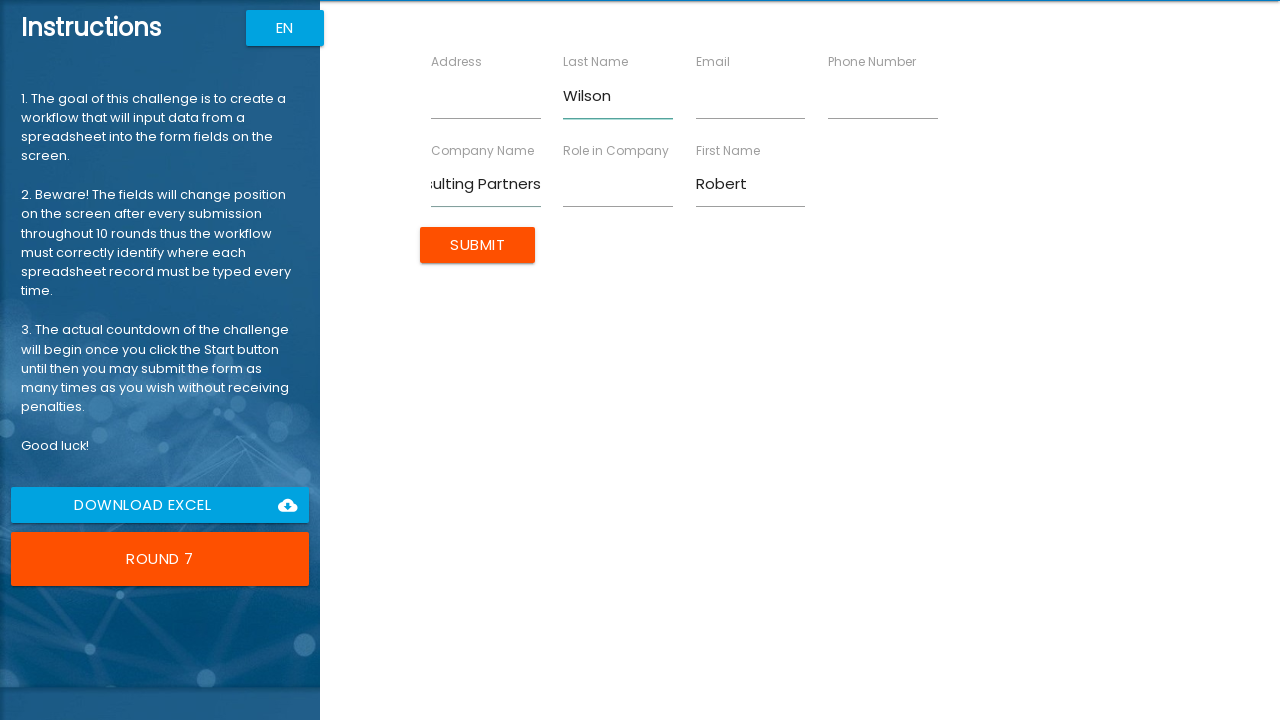

Filled role field with 'Senior Consultant' on input[ng-reflect-name='labelRole']
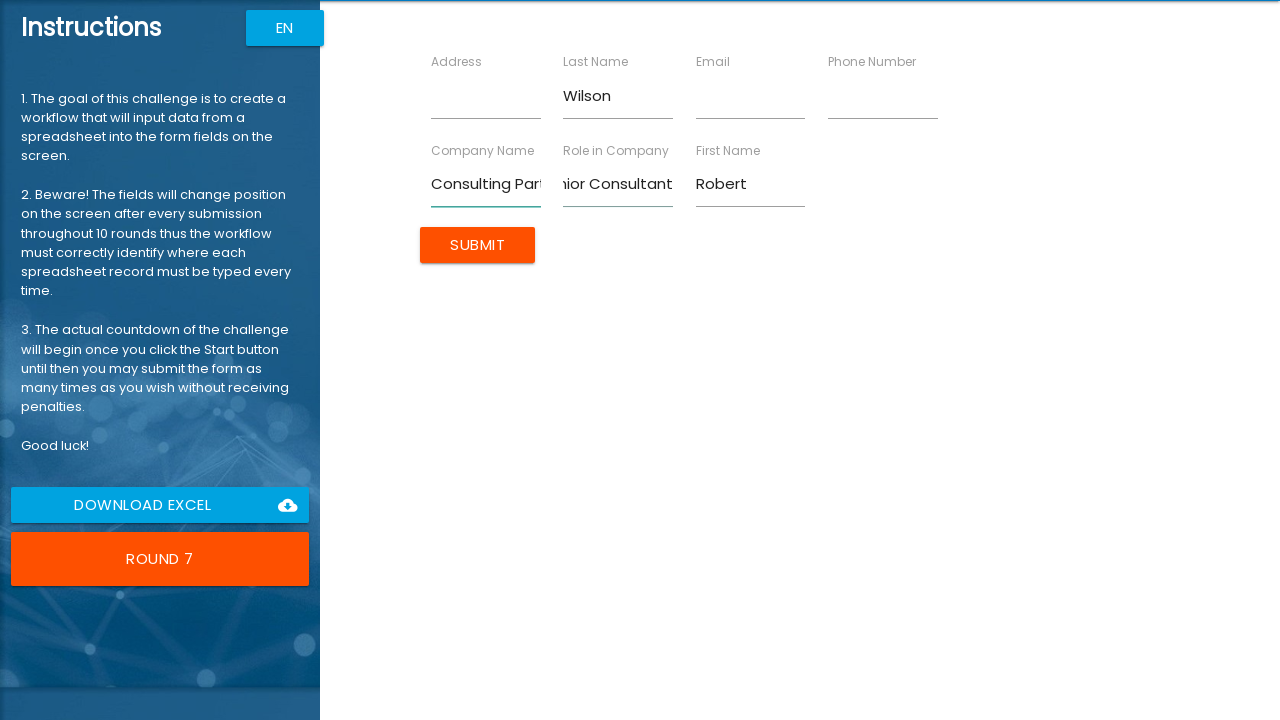

Filled address field with '147 Birch Blvd, San Antonio, TX 78201' on input[ng-reflect-name='labelAddress']
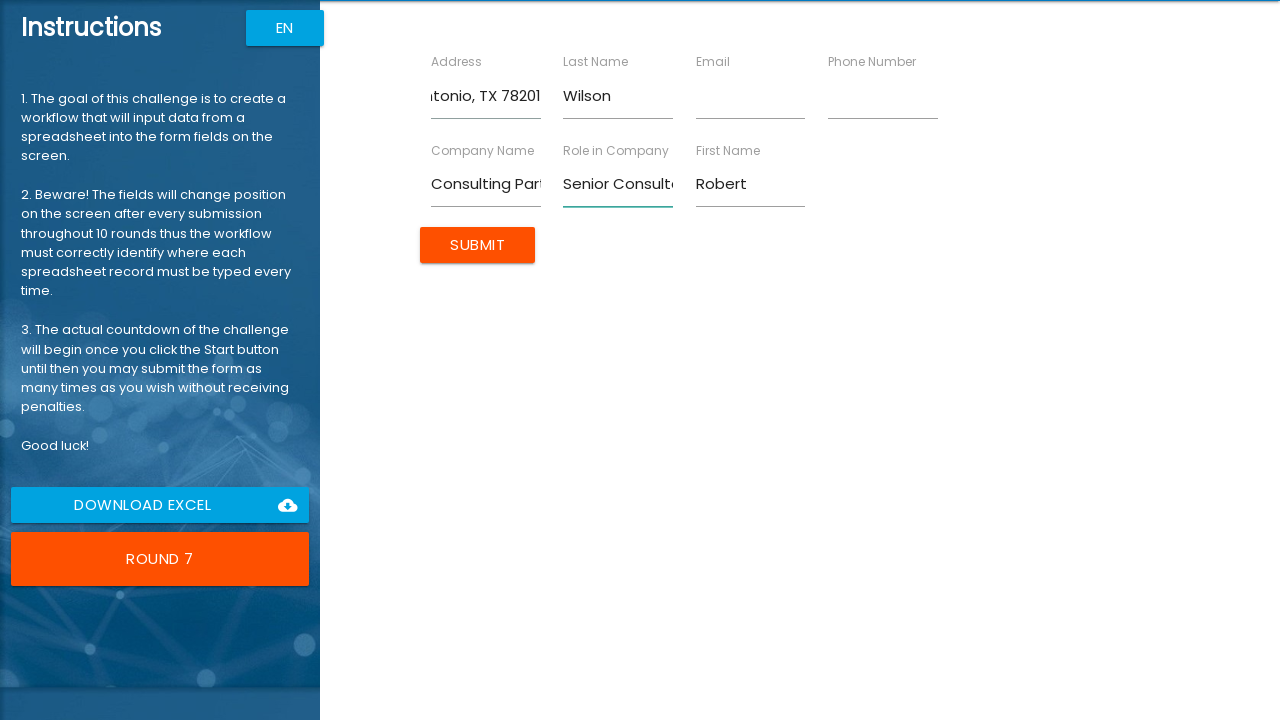

Filled email field with 'r.wilson@consultpartners.com' on input[ng-reflect-name='labelEmail']
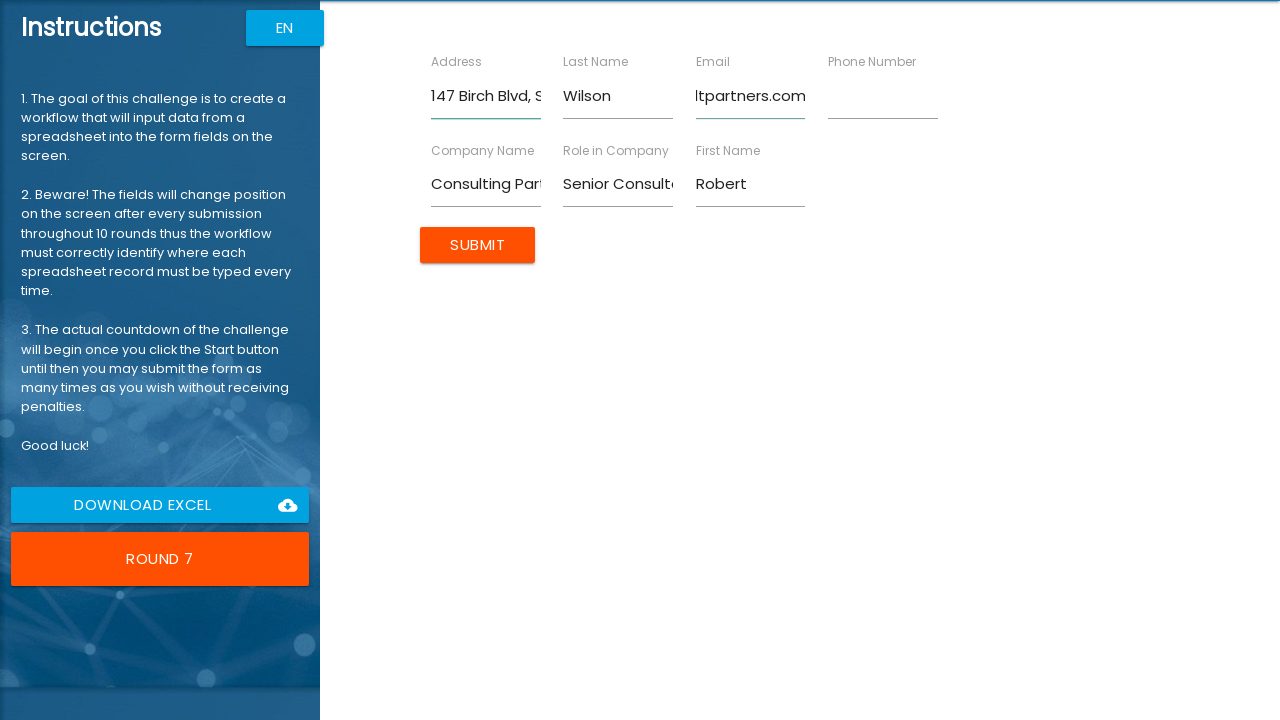

Filled phone number field with '555-0107' on input[ng-reflect-name='labelPhone']
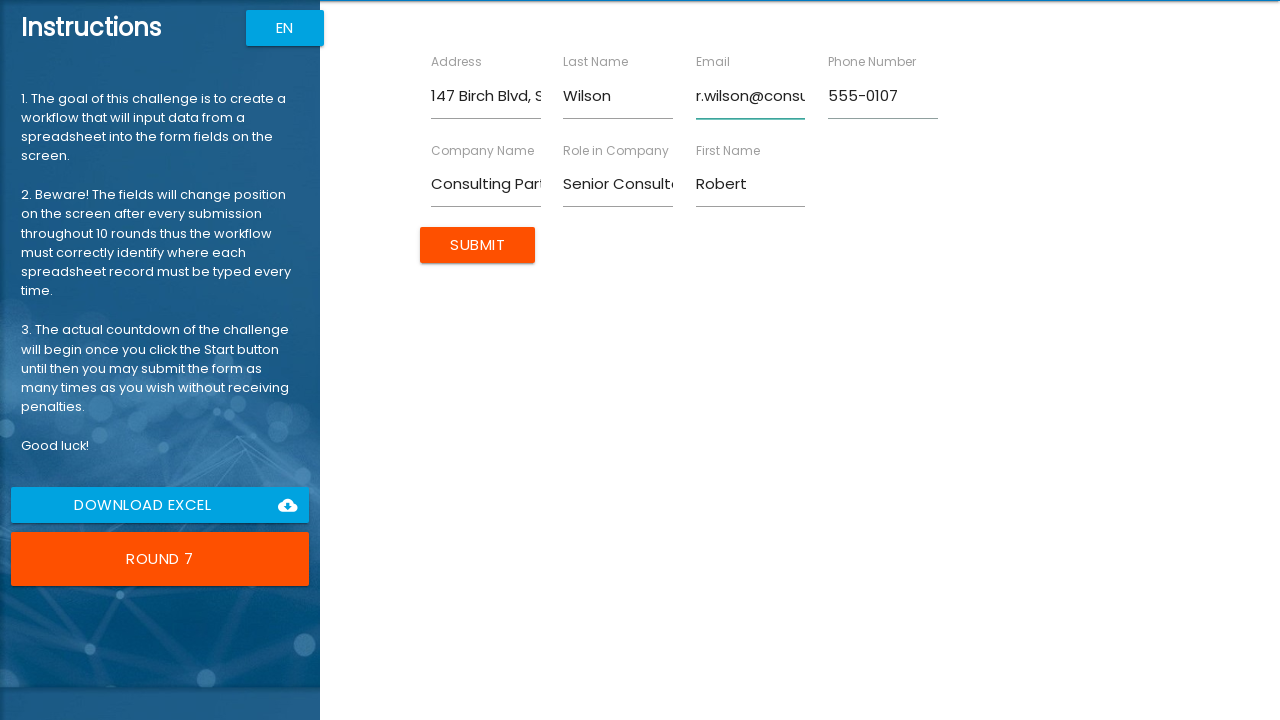

Submitted form for Robert Wilson at (478, 245) on input[value='Submit']
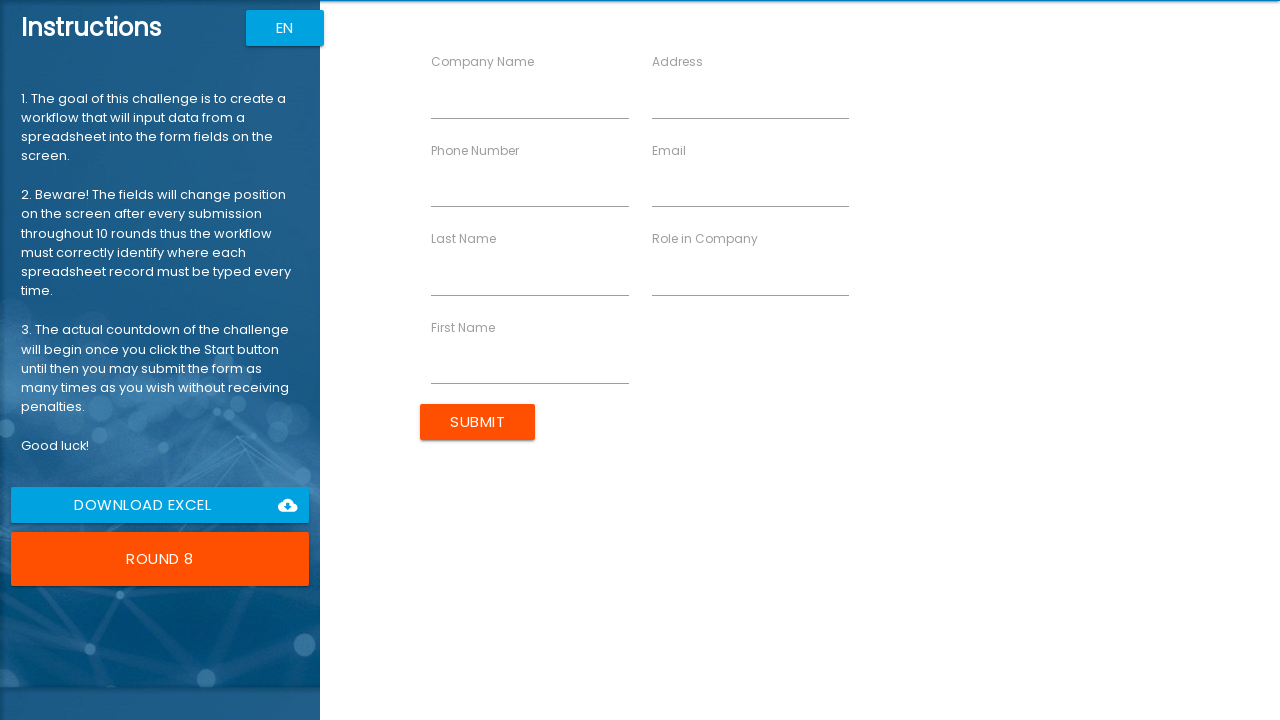

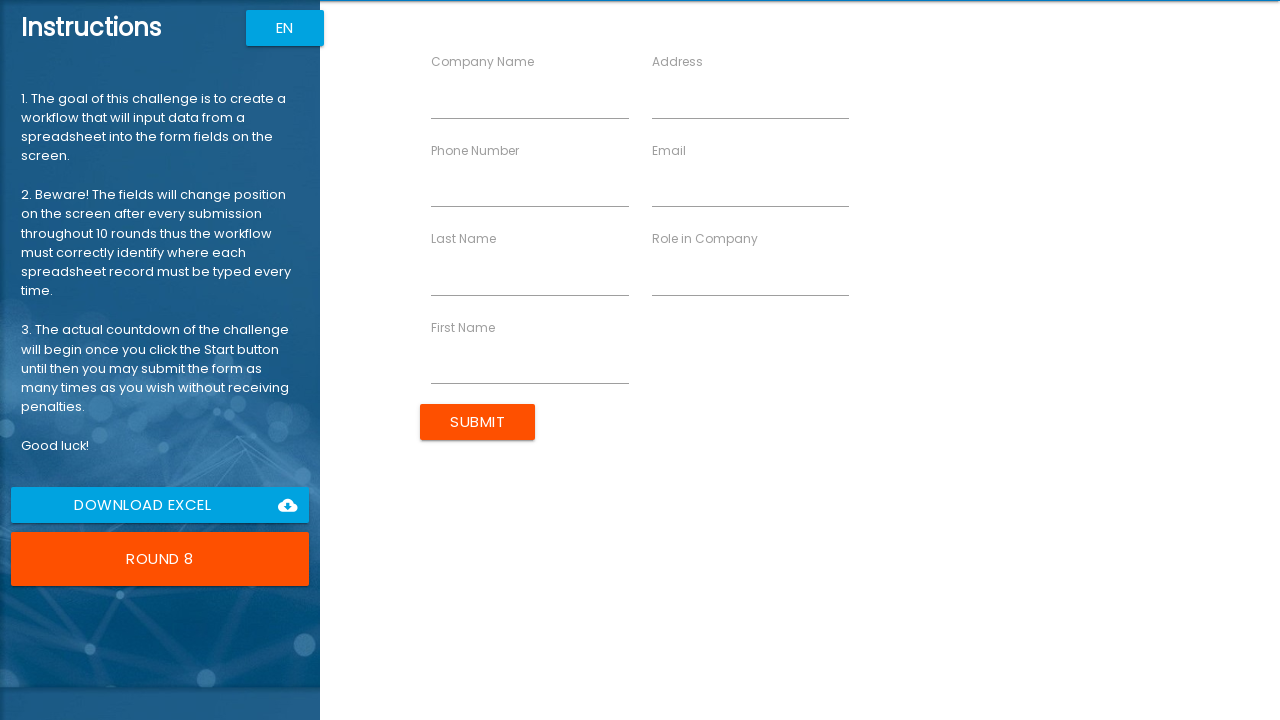